Navigates to a product category page, scrolls to load content, collects product links, then opens and closes multiple product pages in new tabs

Starting URL: https://blossomzones.com/product-category/mouse/

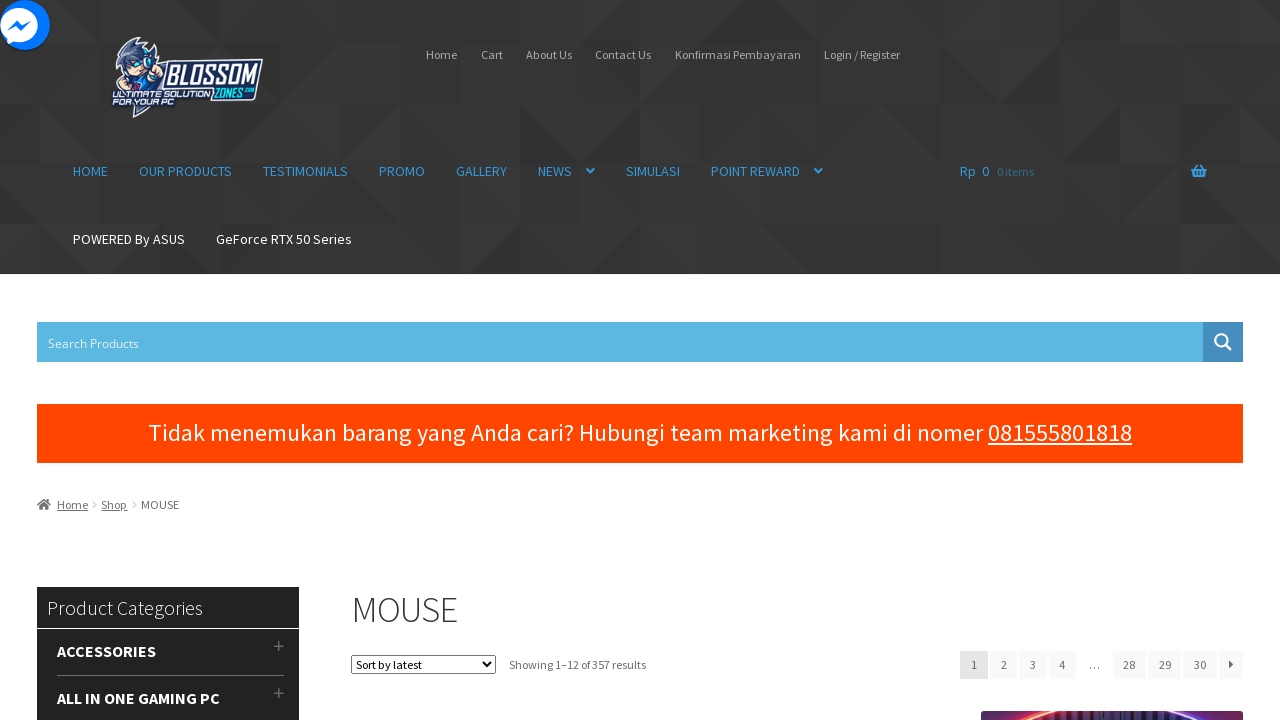

Scrolled down page by 700px (scroll 1/5)
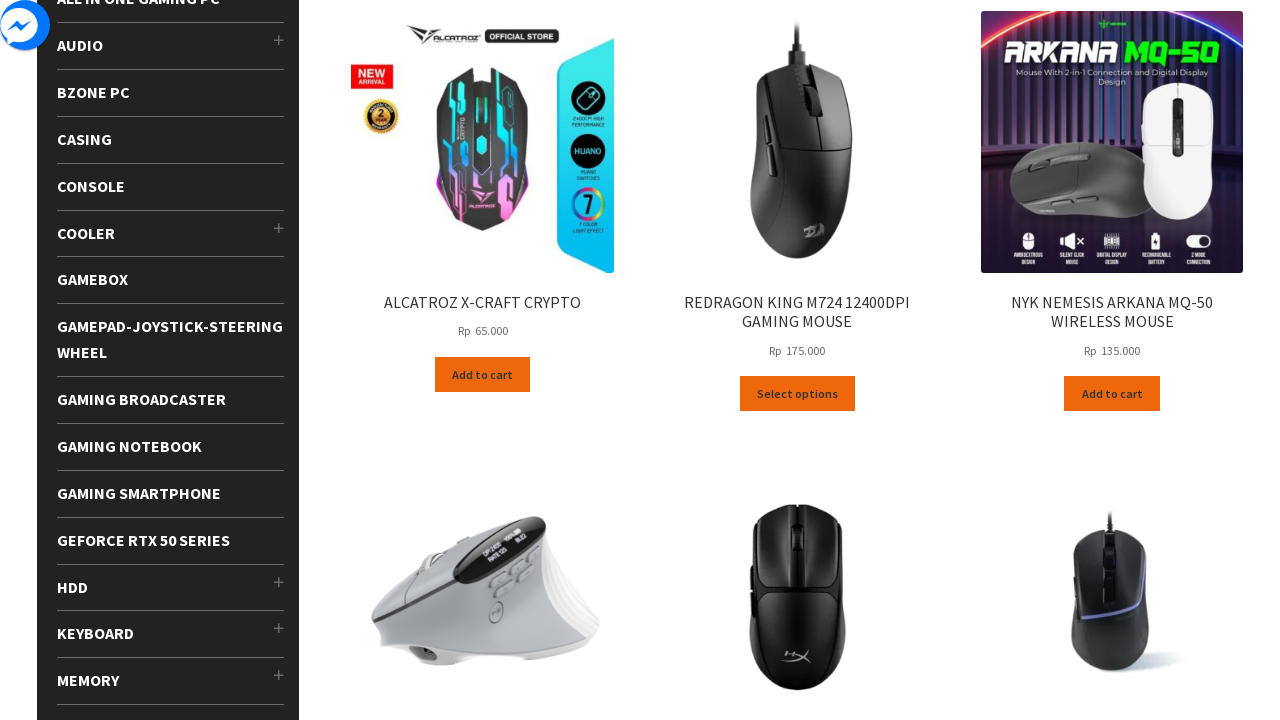

Waited 2 seconds for content to load
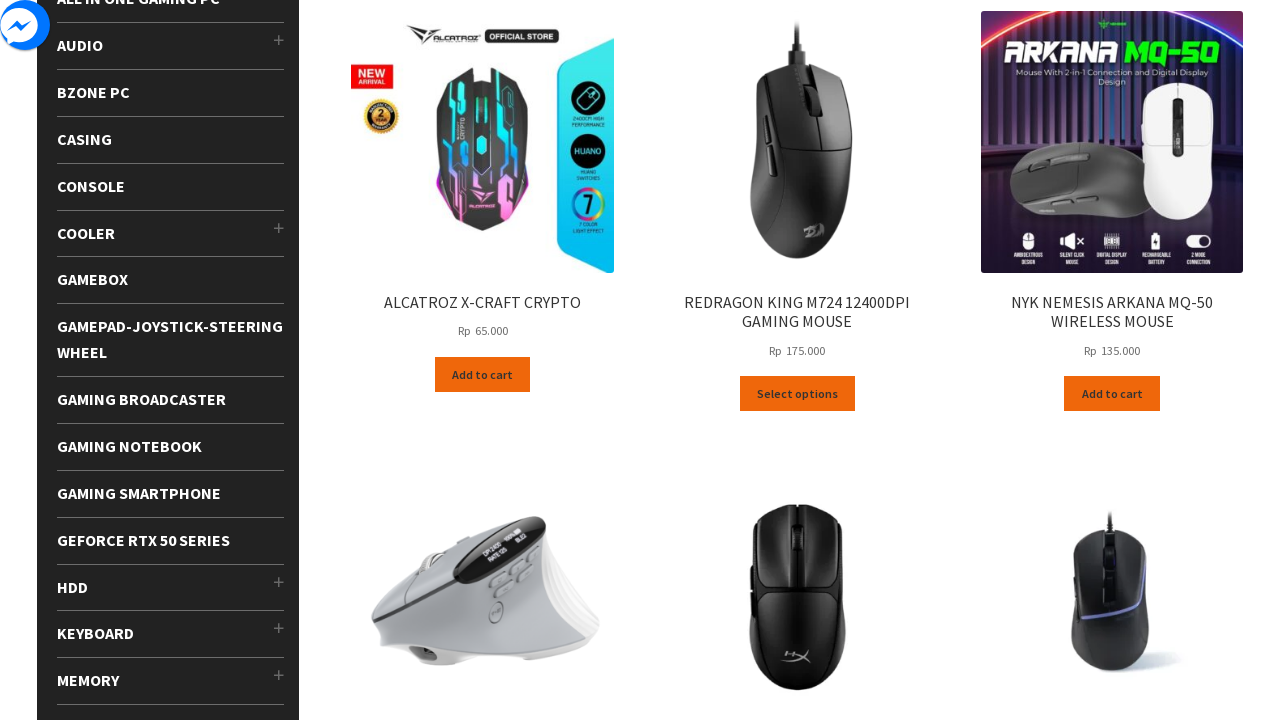

Scrolled down page by 700px (scroll 2/5)
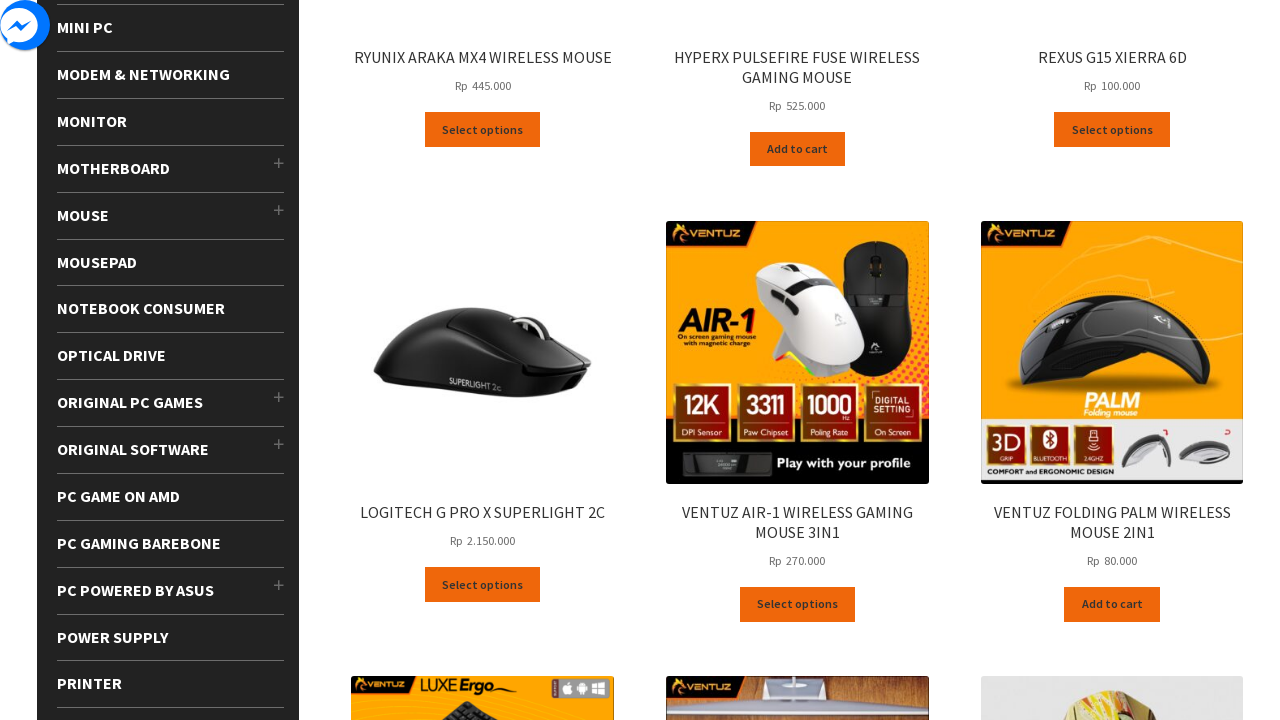

Waited 2 seconds for content to load
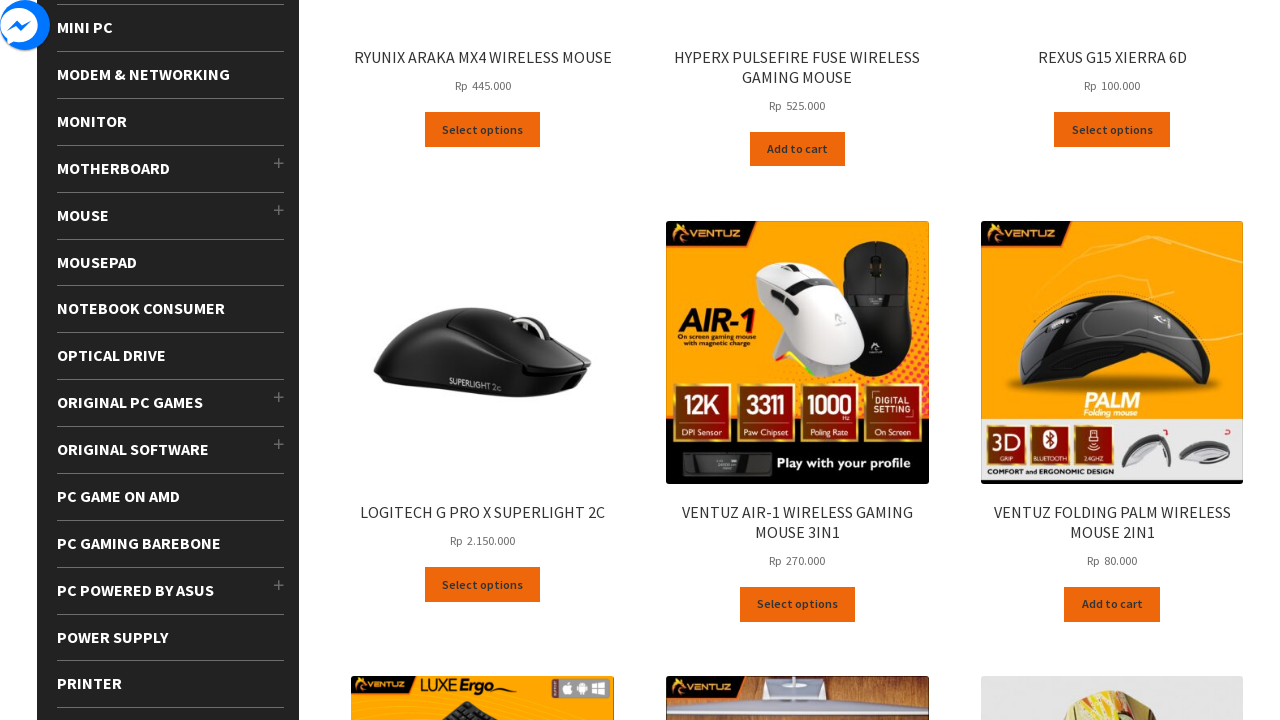

Scrolled down page by 700px (scroll 3/5)
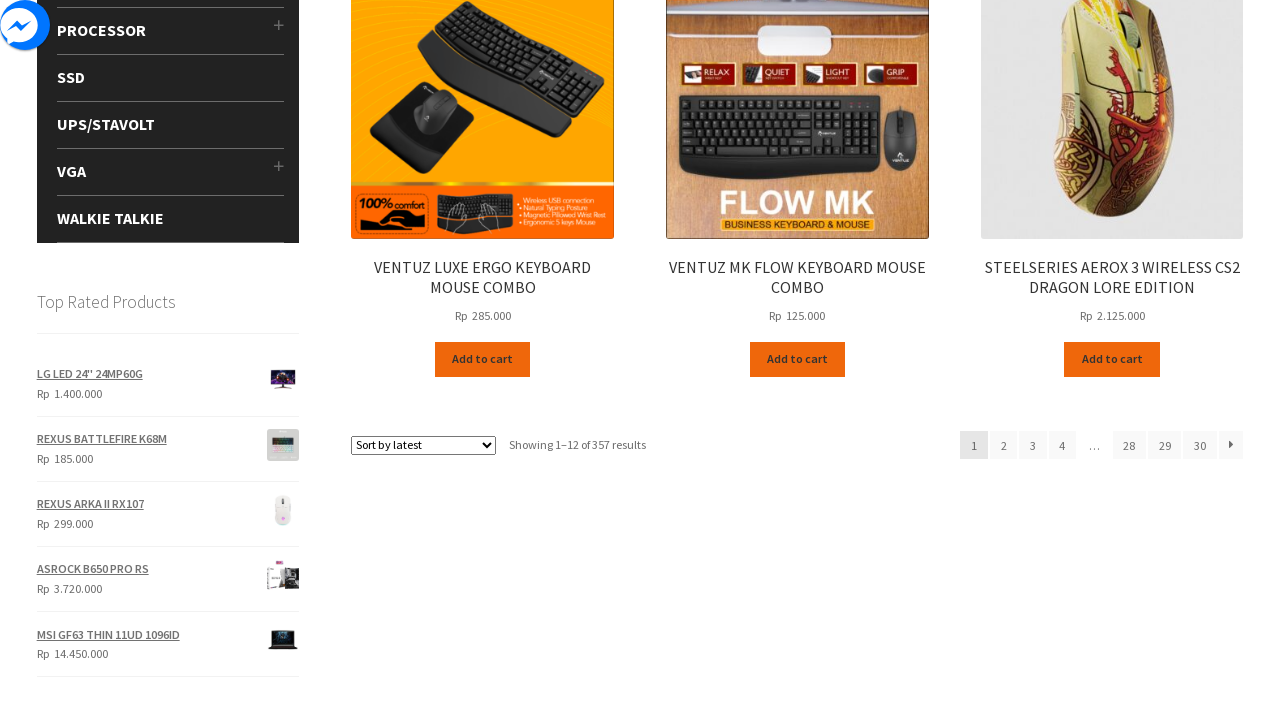

Waited 2 seconds for content to load
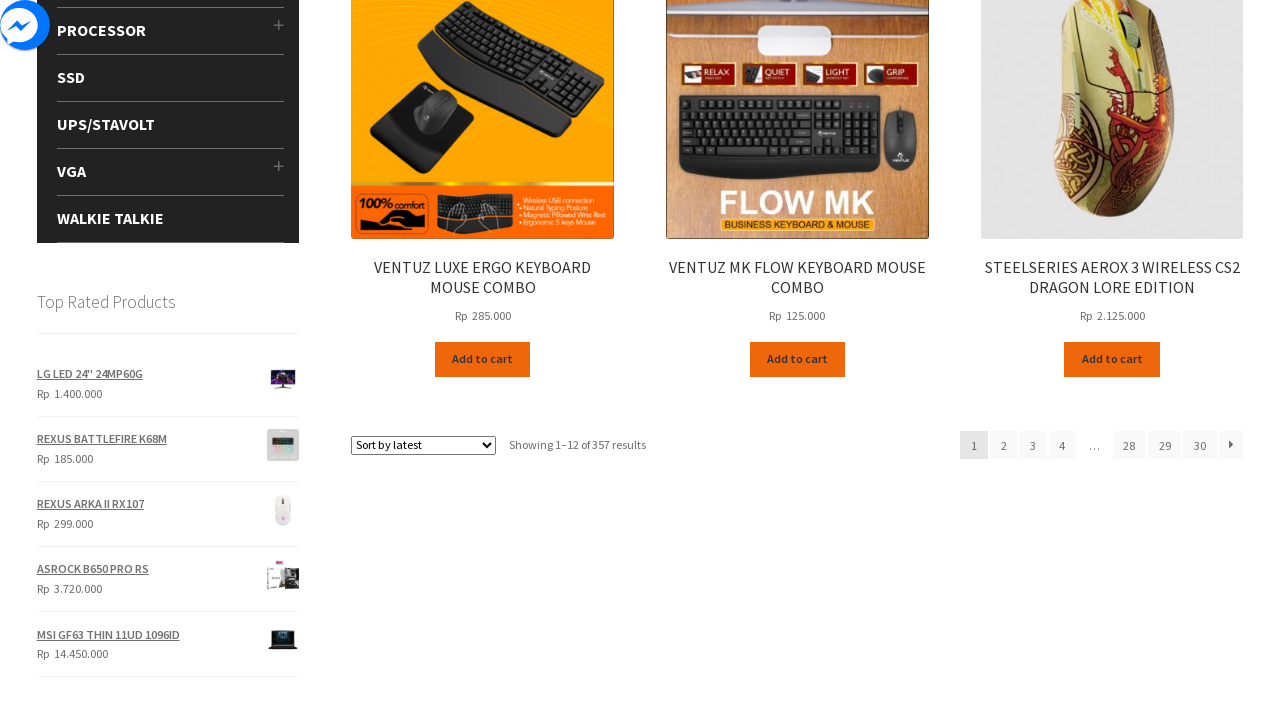

Scrolled down page by 700px (scroll 4/5)
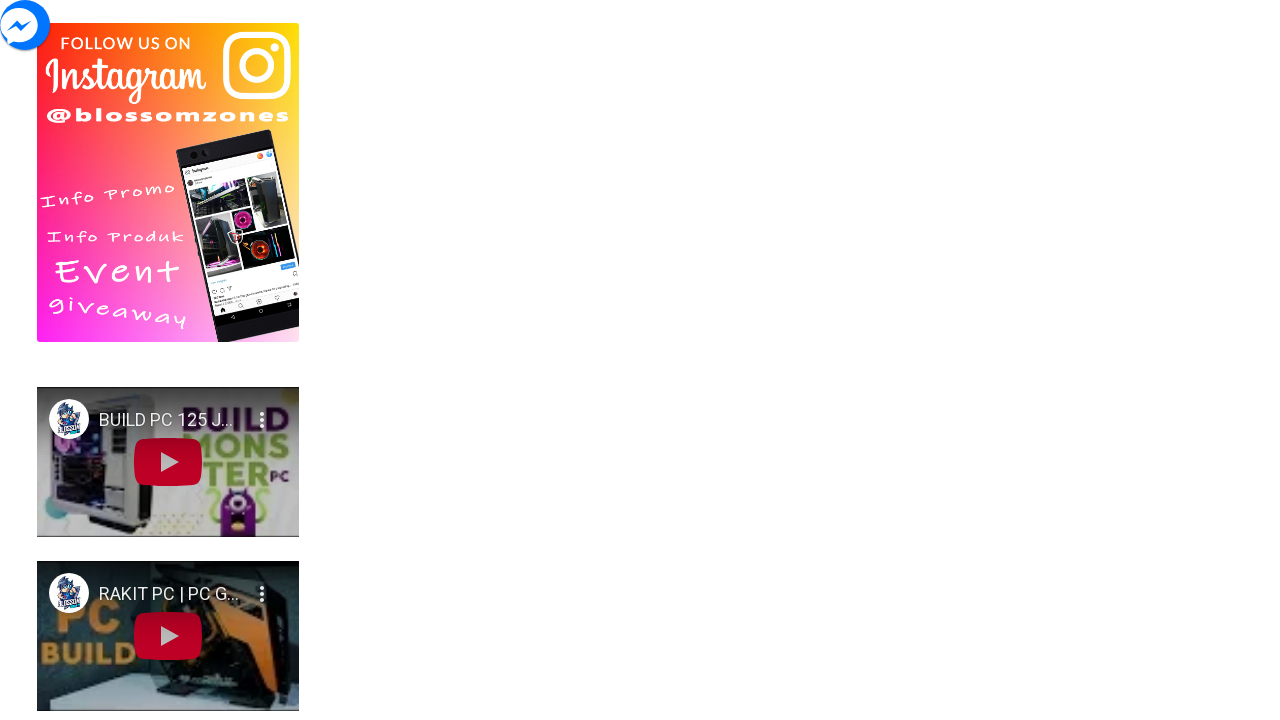

Waited 2 seconds for content to load
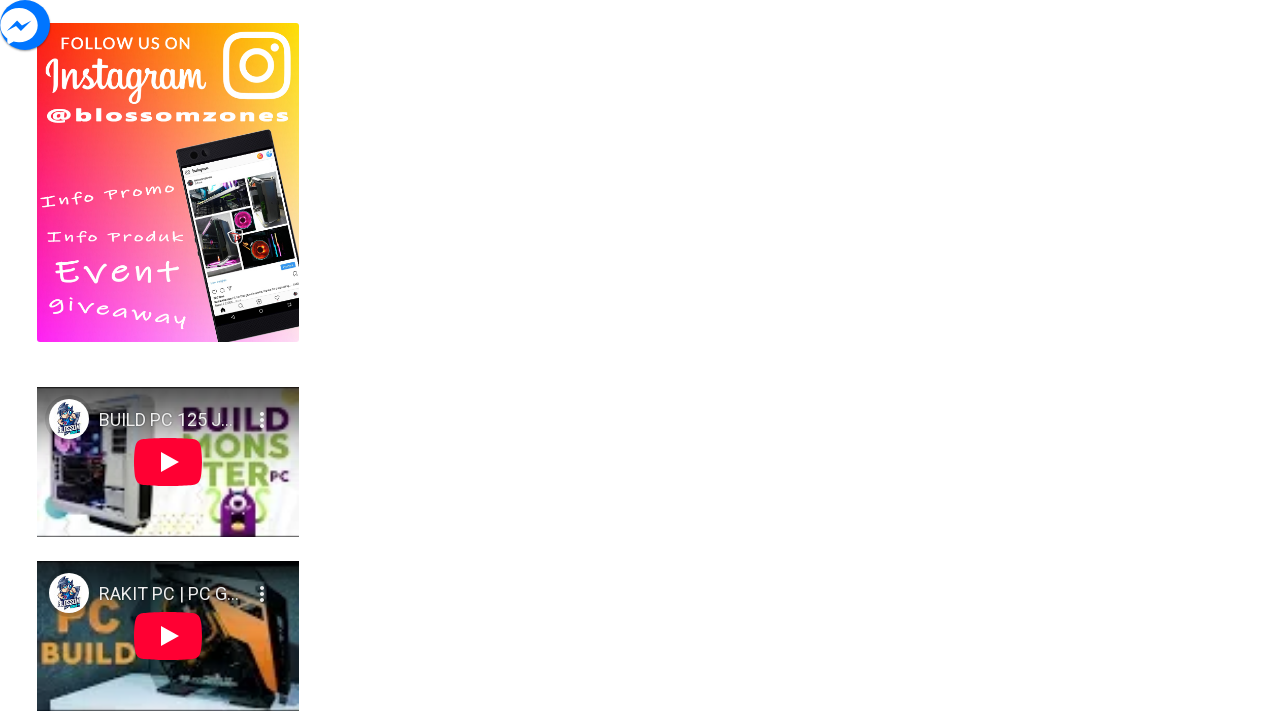

Scrolled down page by 700px (scroll 5/5)
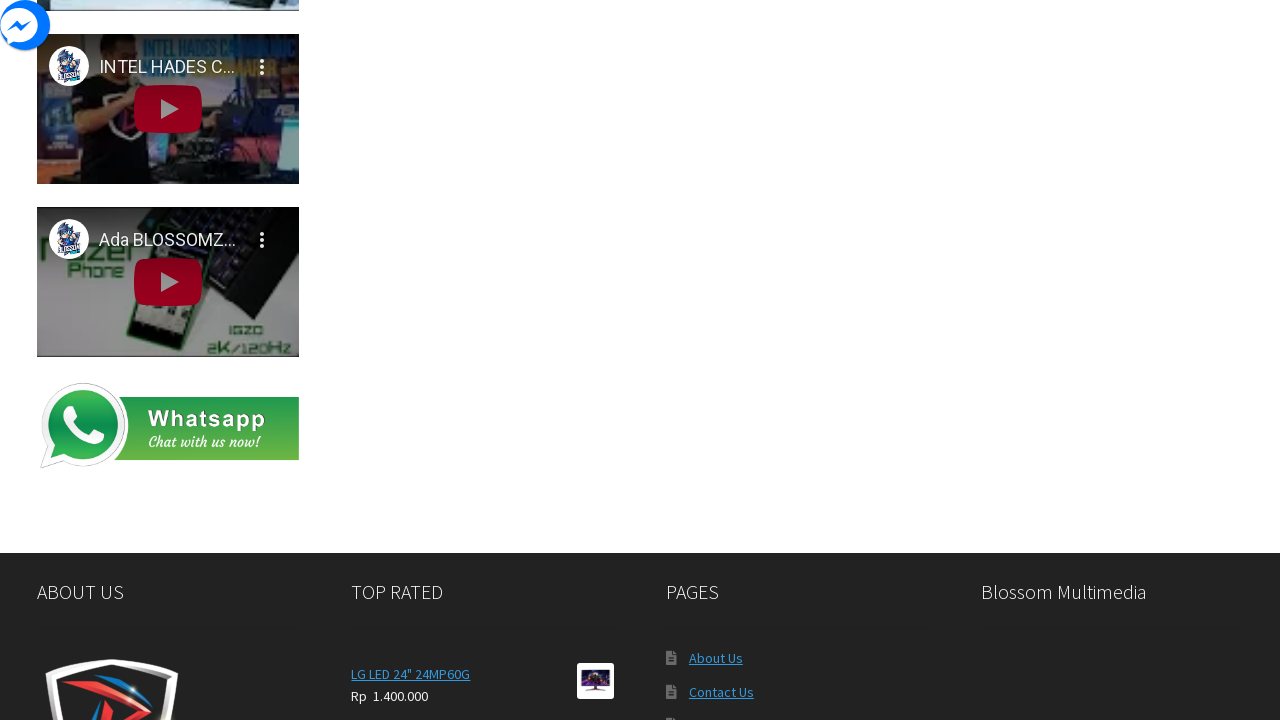

Waited 2 seconds for content to load
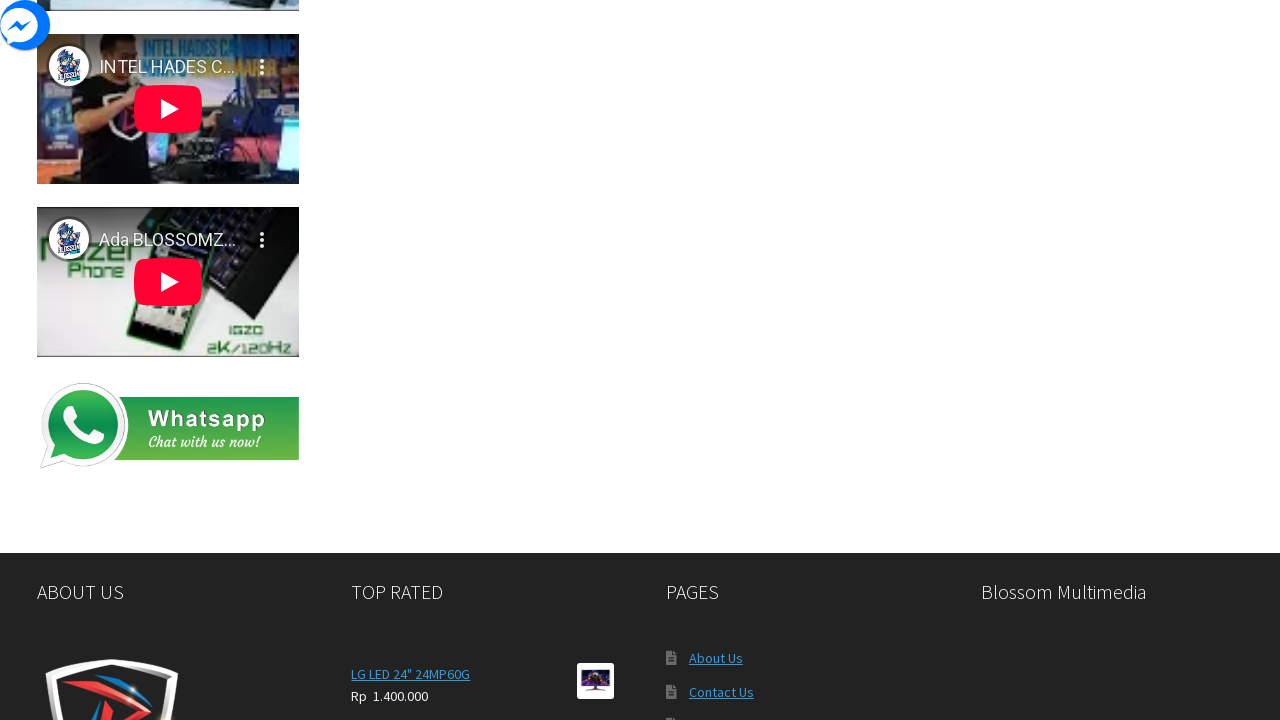

Found 12 product links on the page
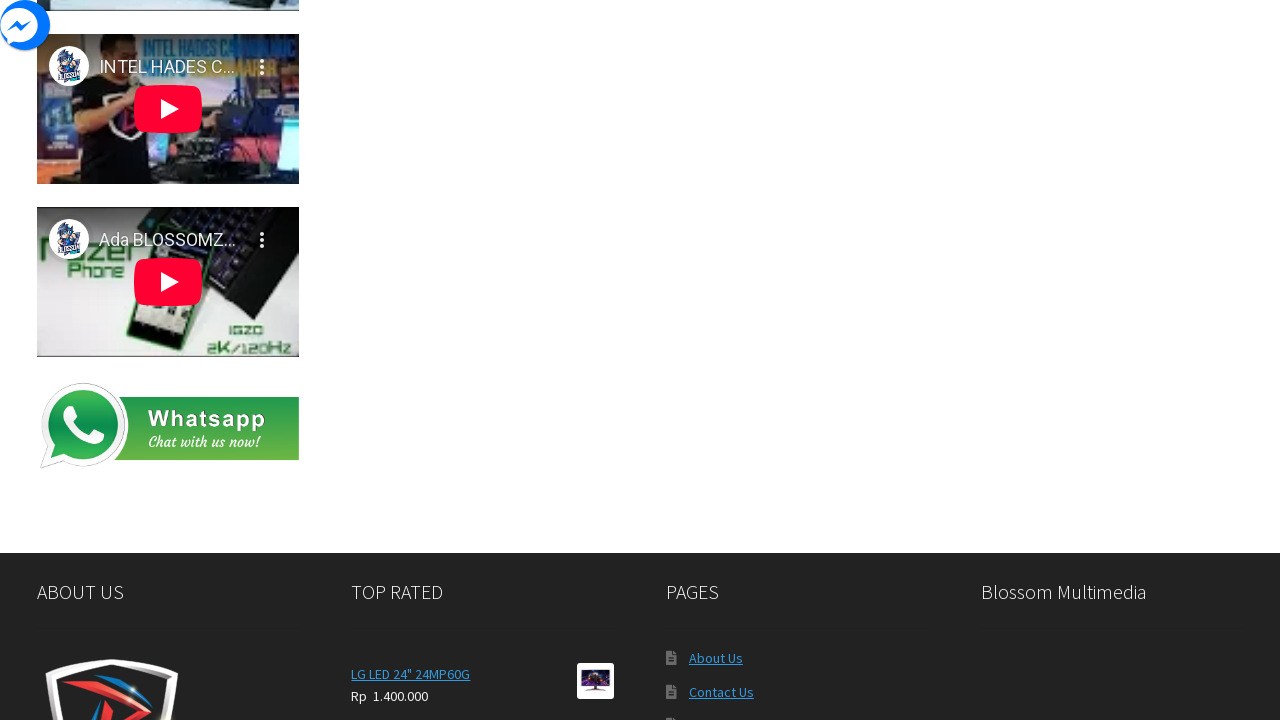

Extracted 8 product URLs from first 8 products
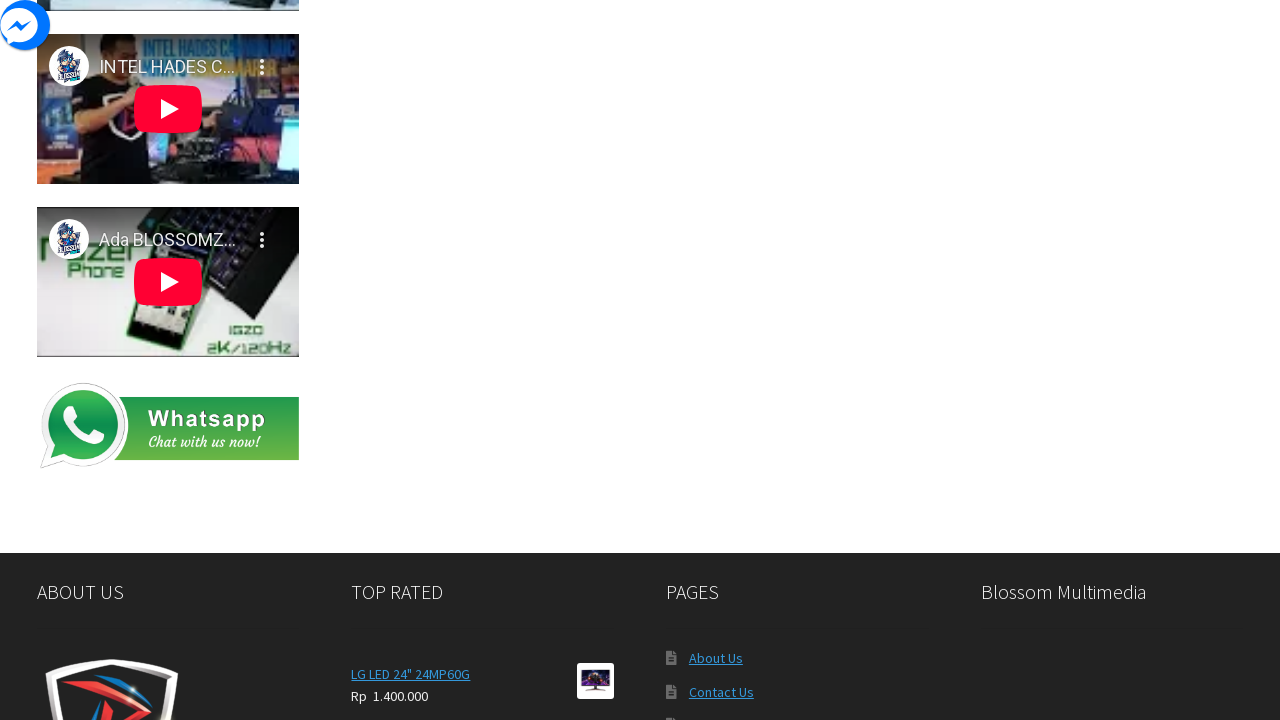

Opened new tab
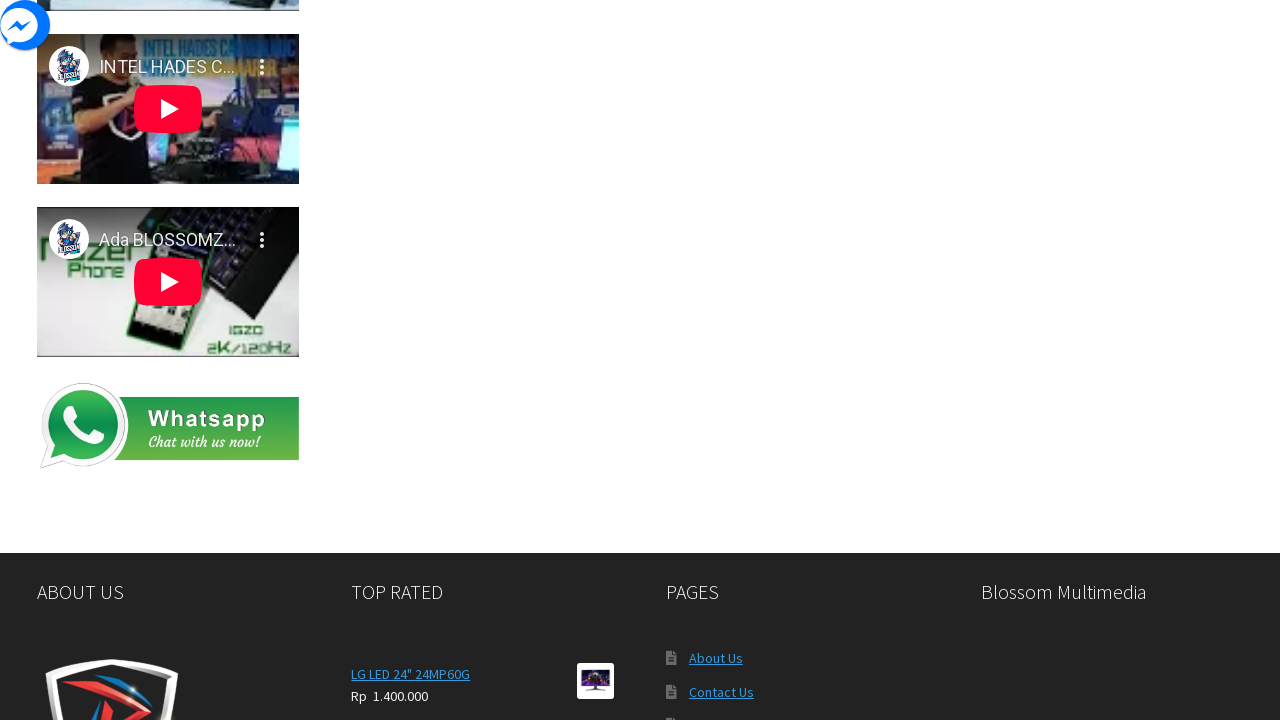

Navigated new tab to product: https://blossomzones.com/shop/mouse/alcatroz-x-craft-crypto/
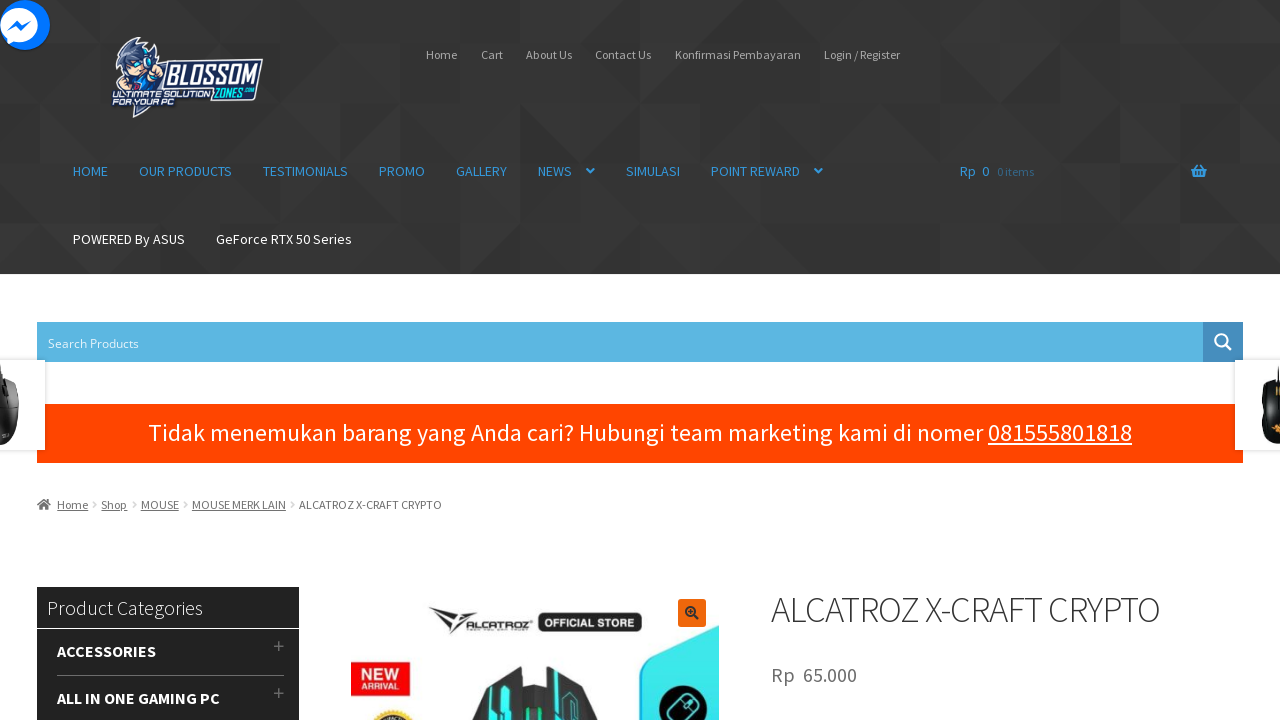

Waited 1 second to view product page
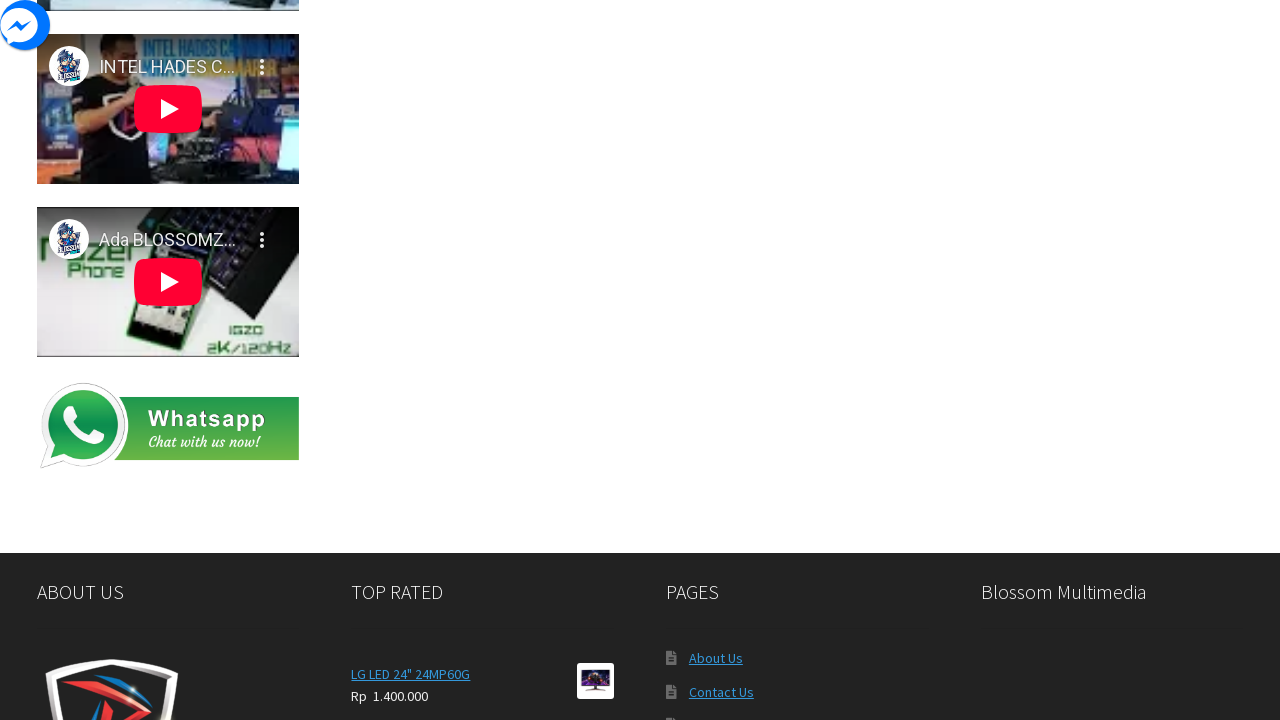

Closed product tab
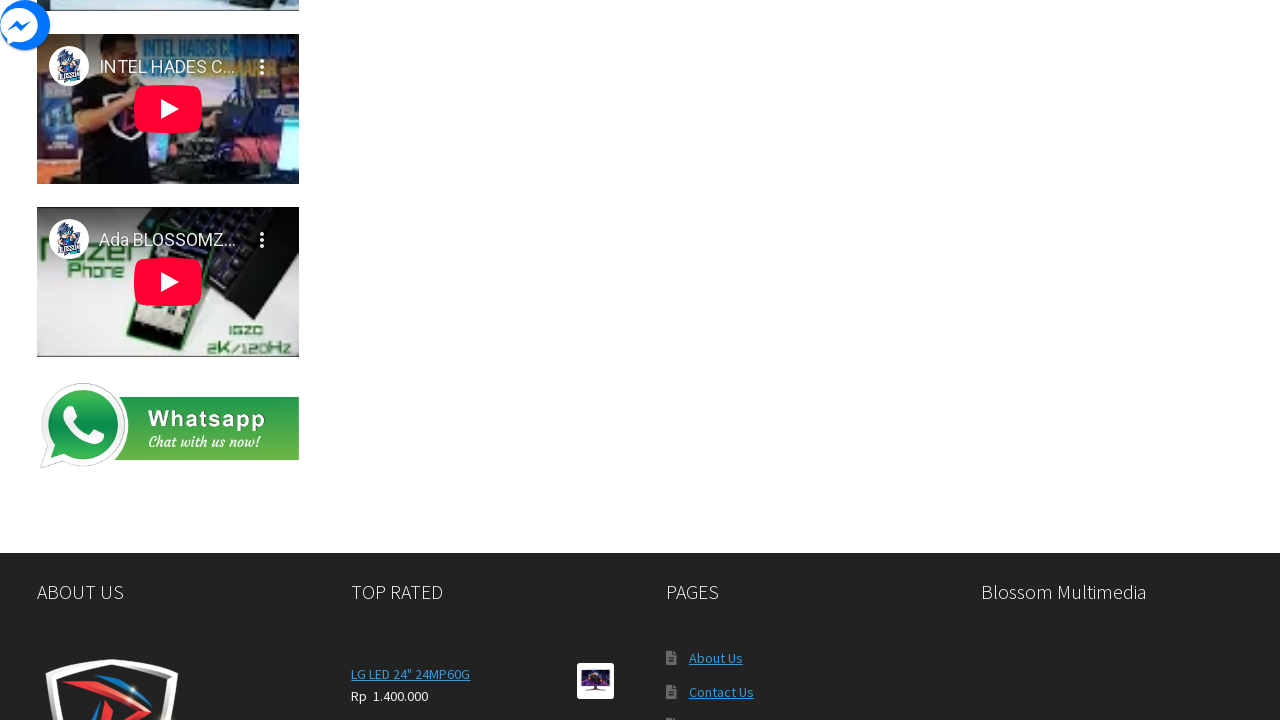

Waited 1 second between product tabs
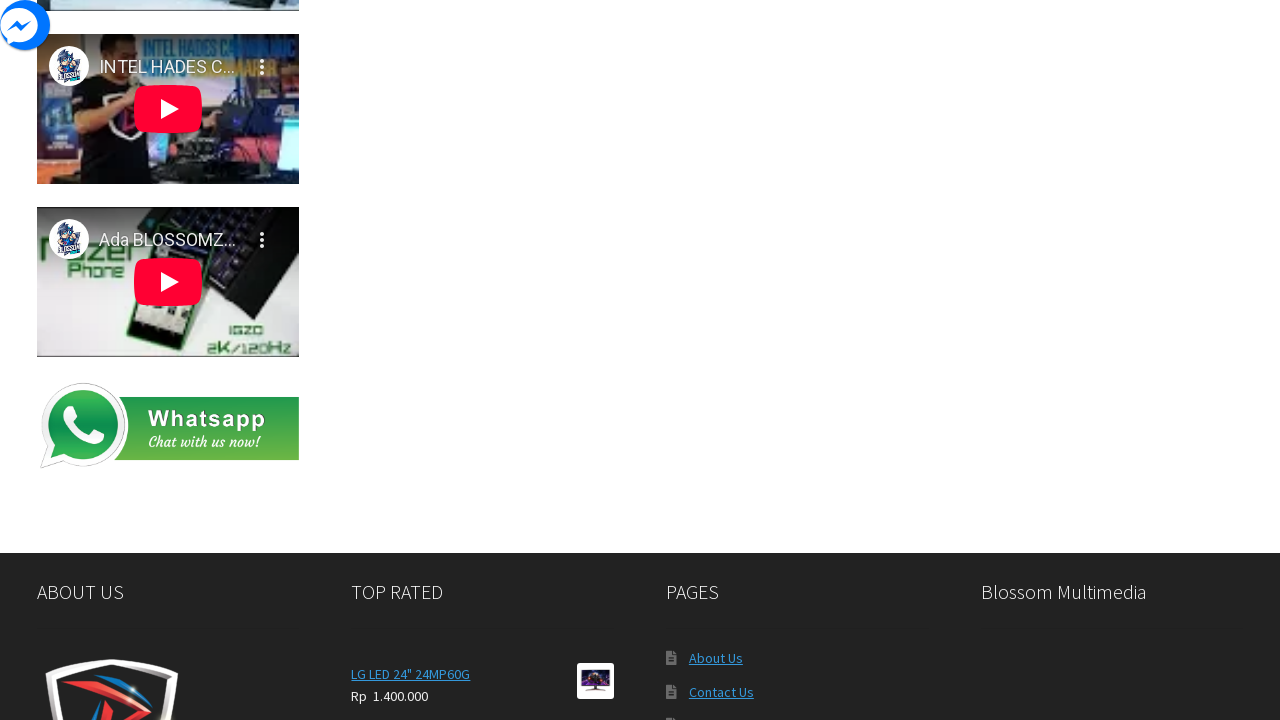

Opened new tab
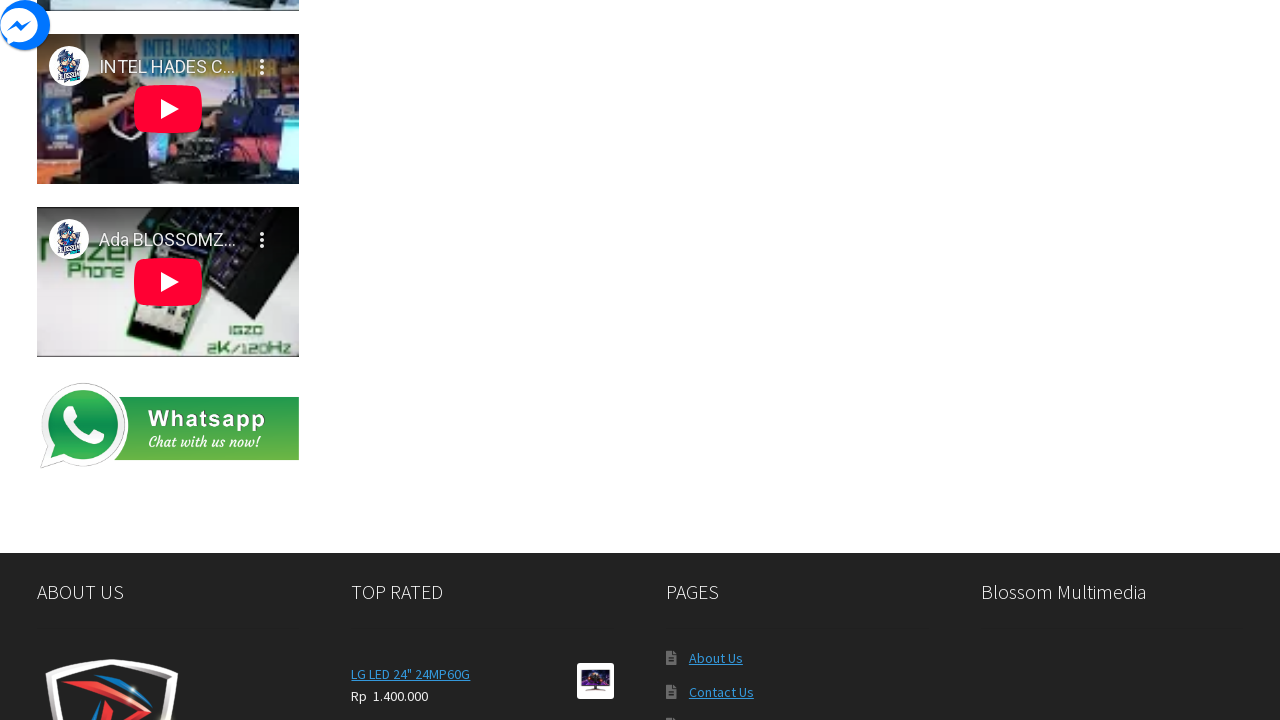

Navigated new tab to product: https://blossomzones.com/shop/mouse/redragon-king-m724-12400dpi-gaming-mouse/
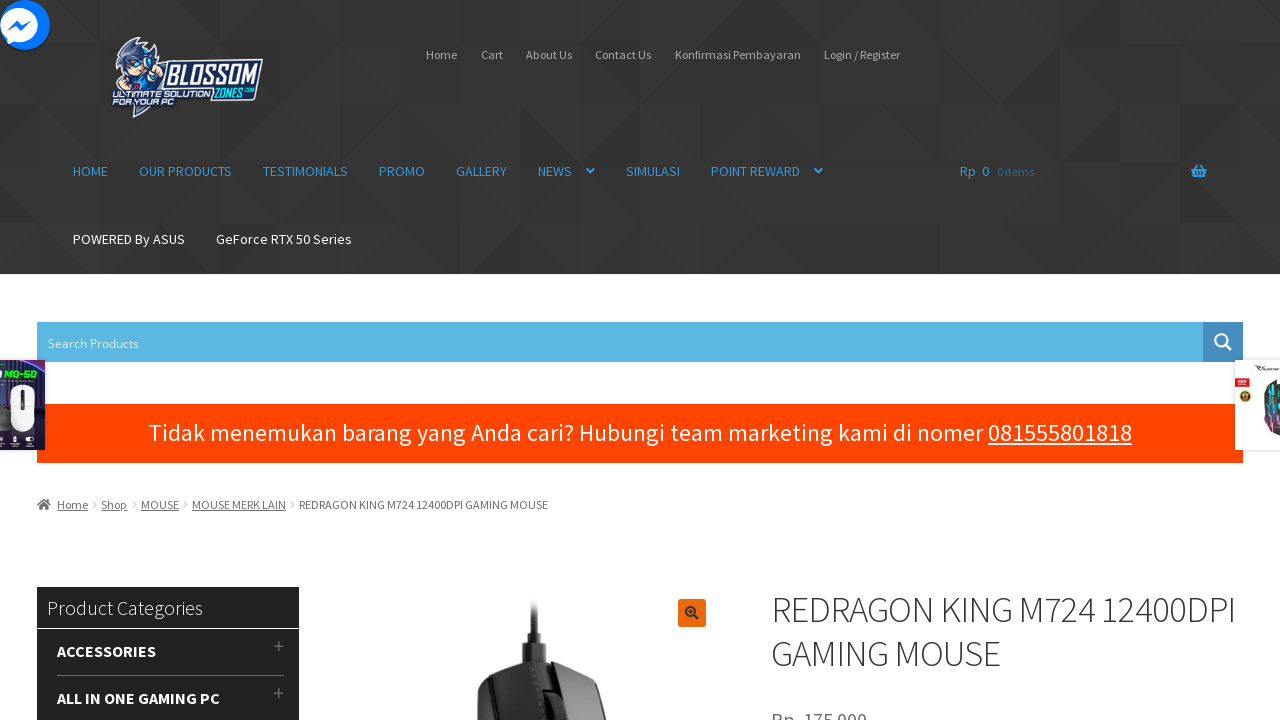

Waited 1 second to view product page
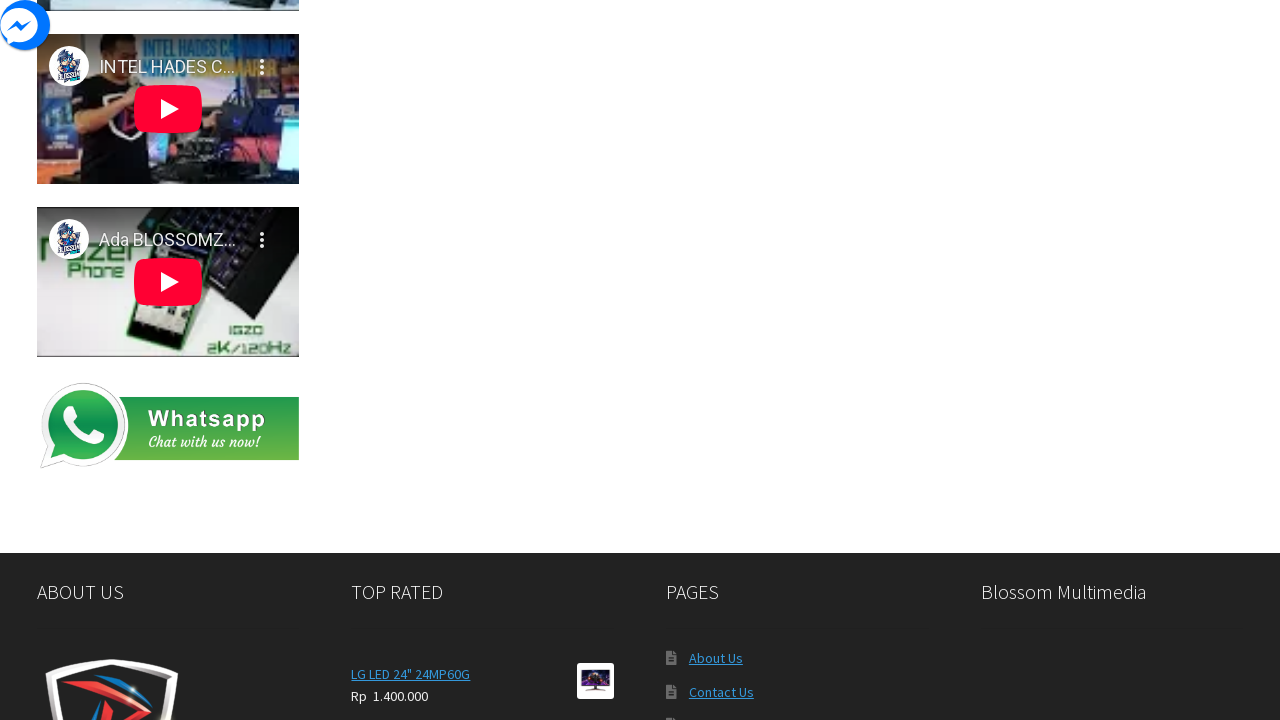

Closed product tab
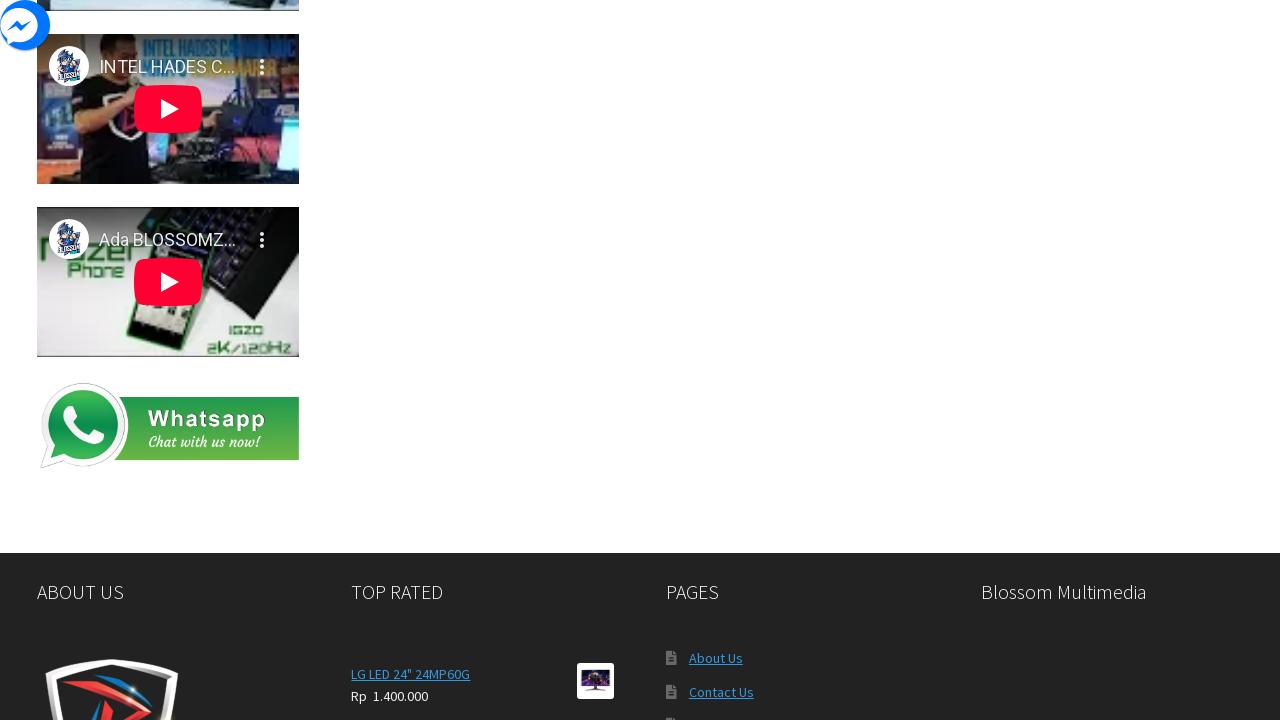

Waited 1 second between product tabs
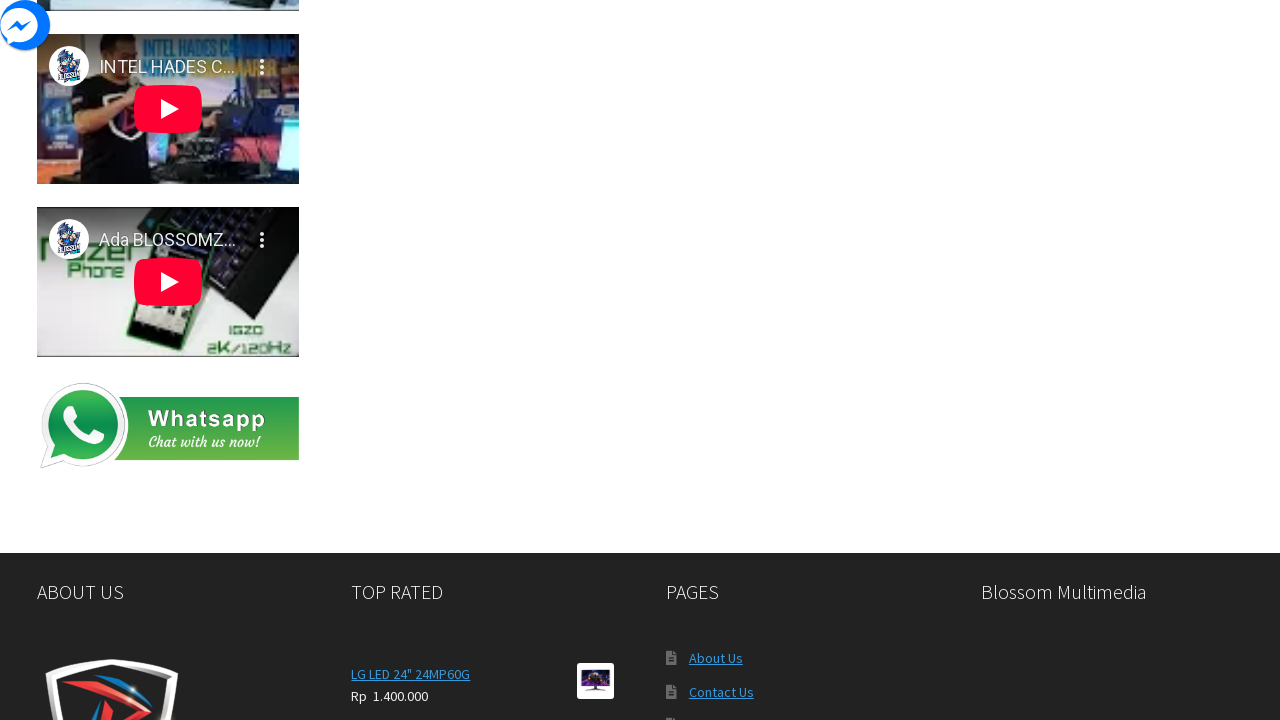

Opened new tab
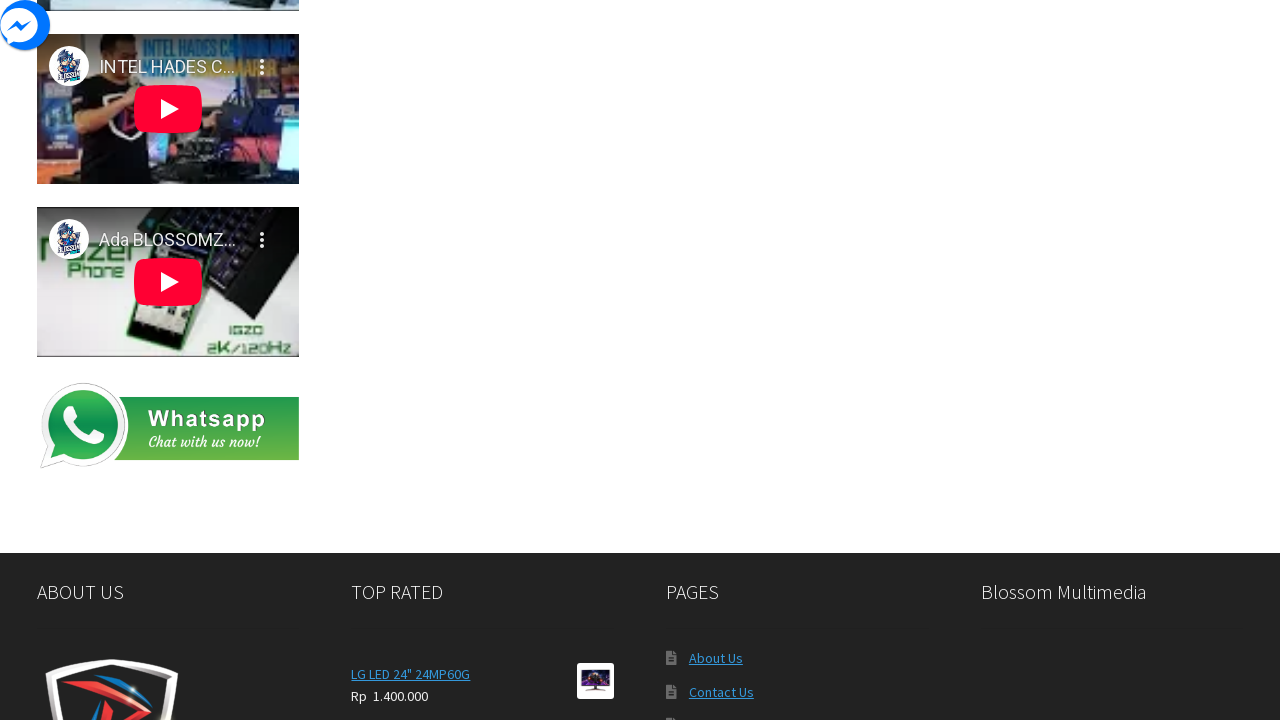

Navigated new tab to product: https://blossomzones.com/shop/mouse/nyk-nemesis-arkana-mq-50-wireless-mouse/
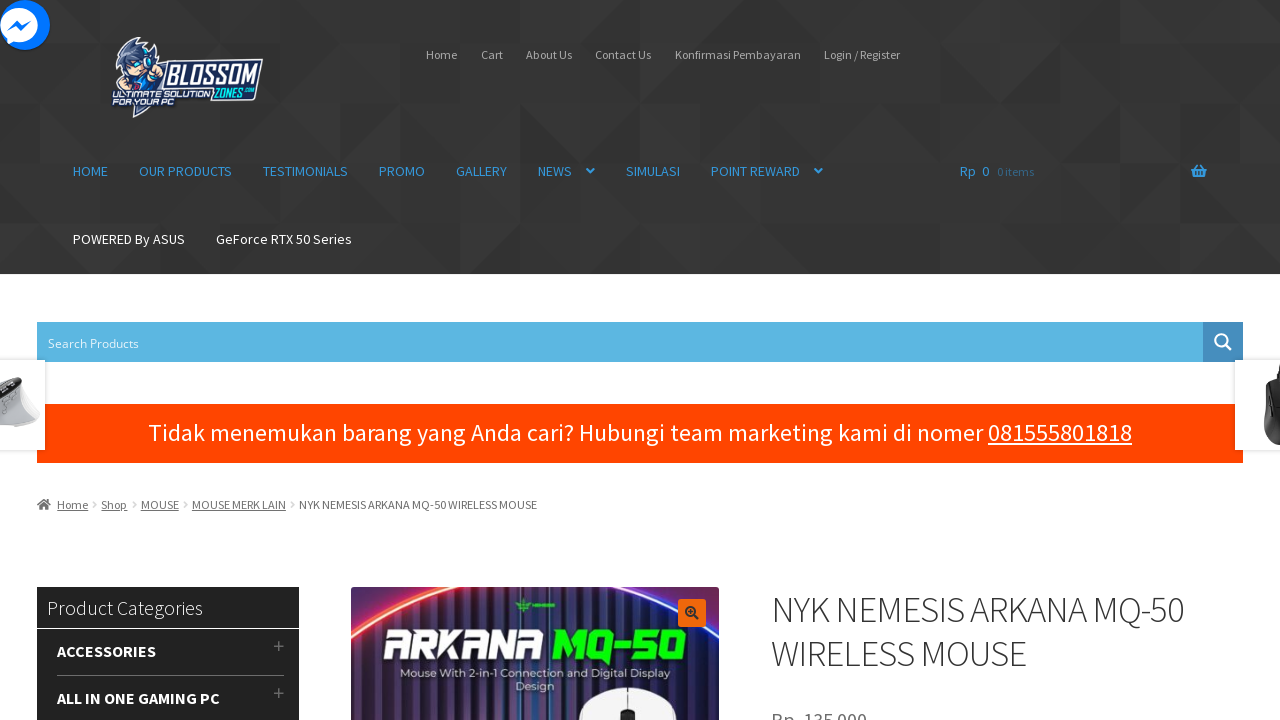

Waited 1 second to view product page
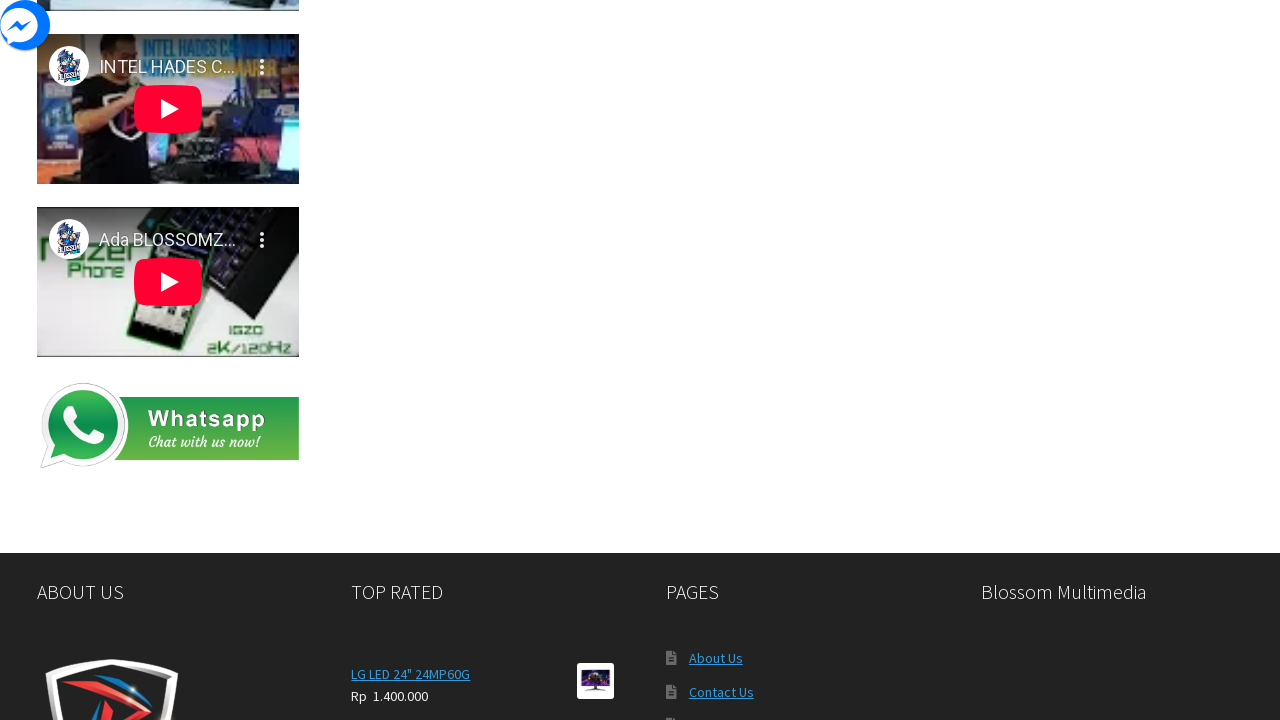

Closed product tab
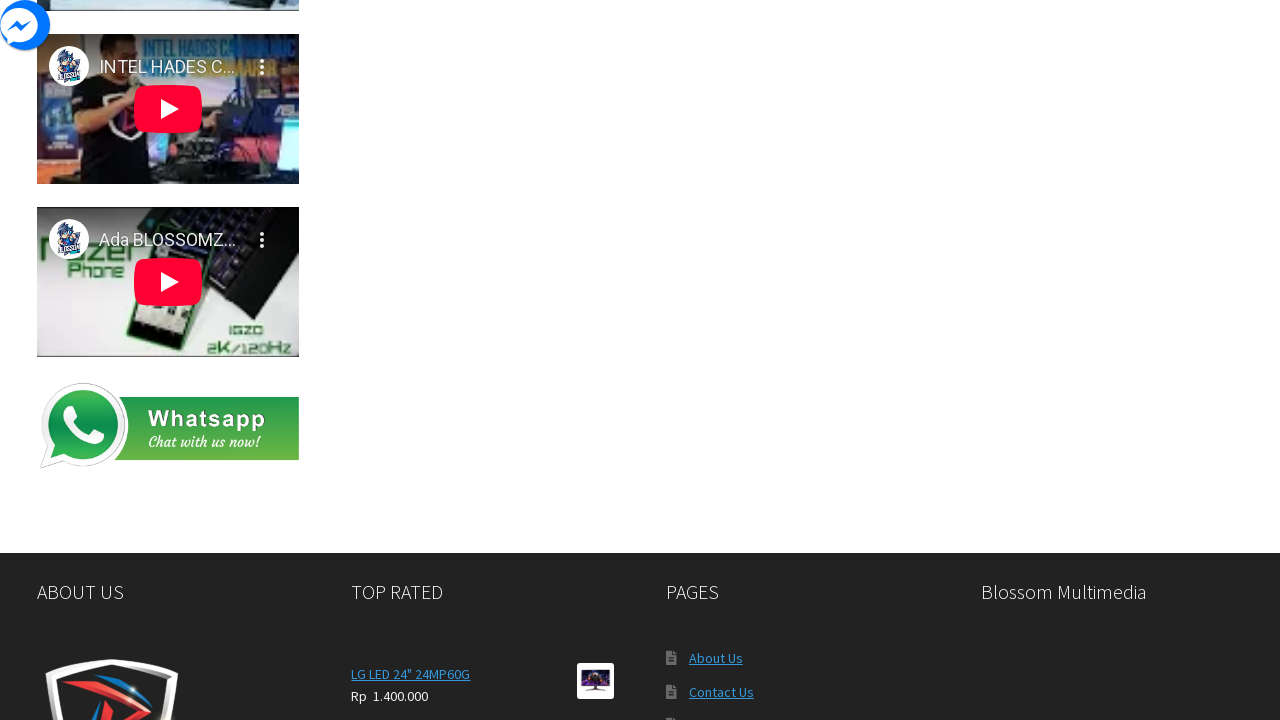

Waited 1 second between product tabs
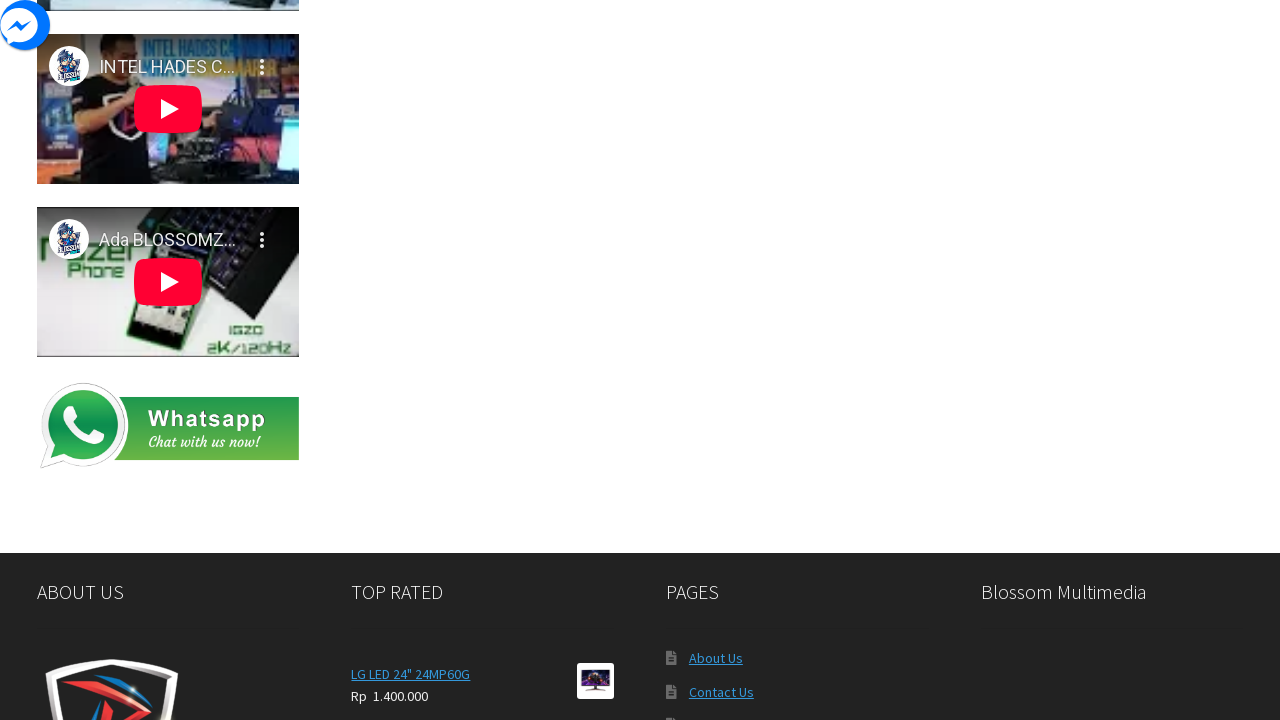

Opened new tab
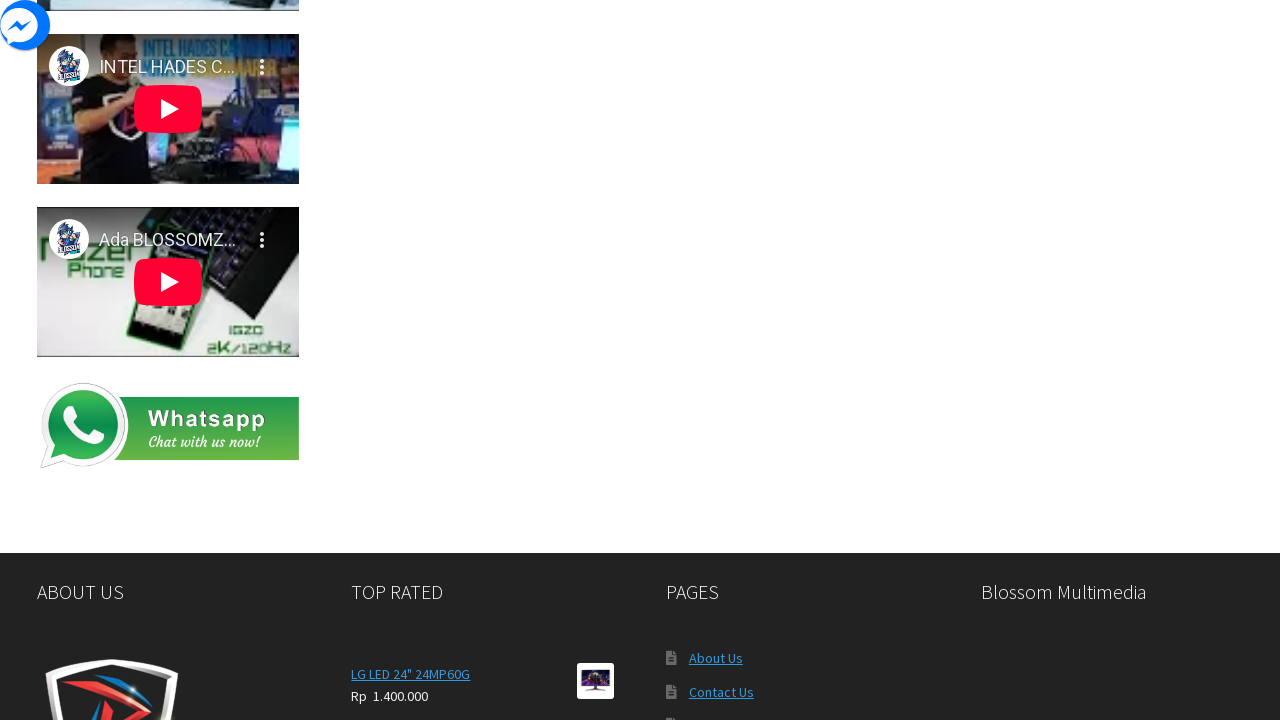

Navigated new tab to product: https://blossomzones.com/shop/mouse/ryunix-araka-mx4-wireless-mouse/
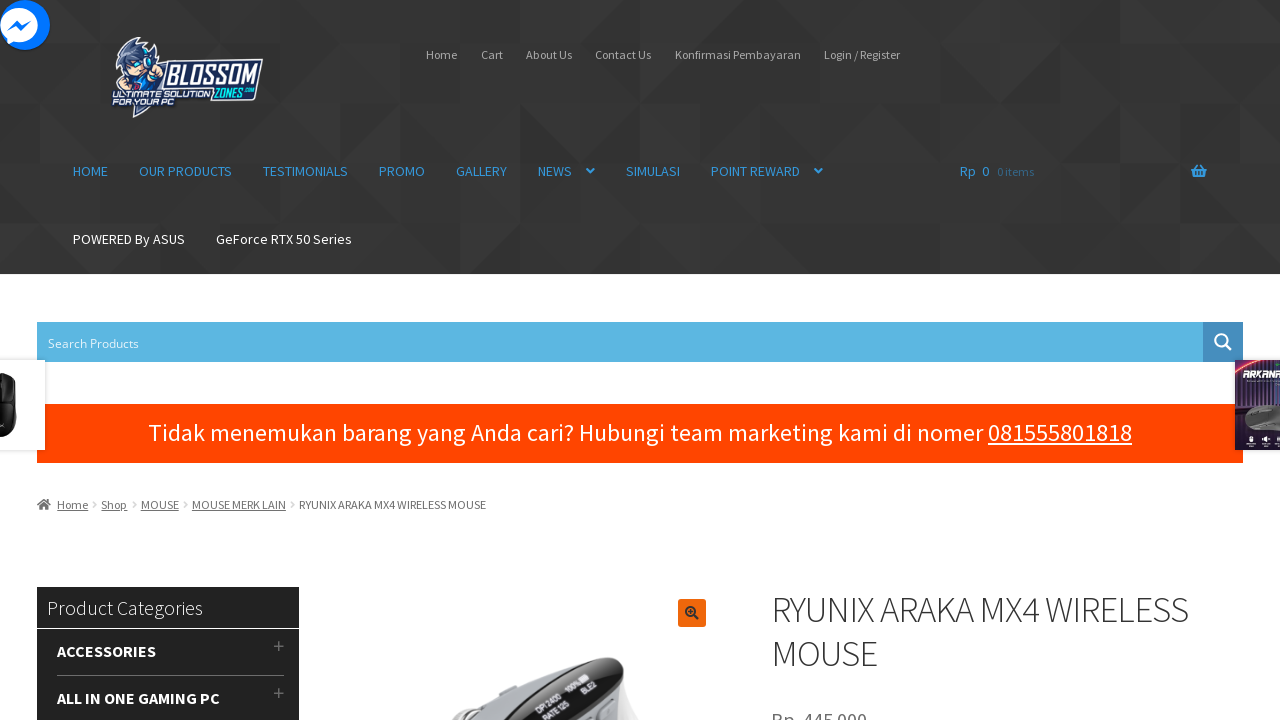

Waited 1 second to view product page
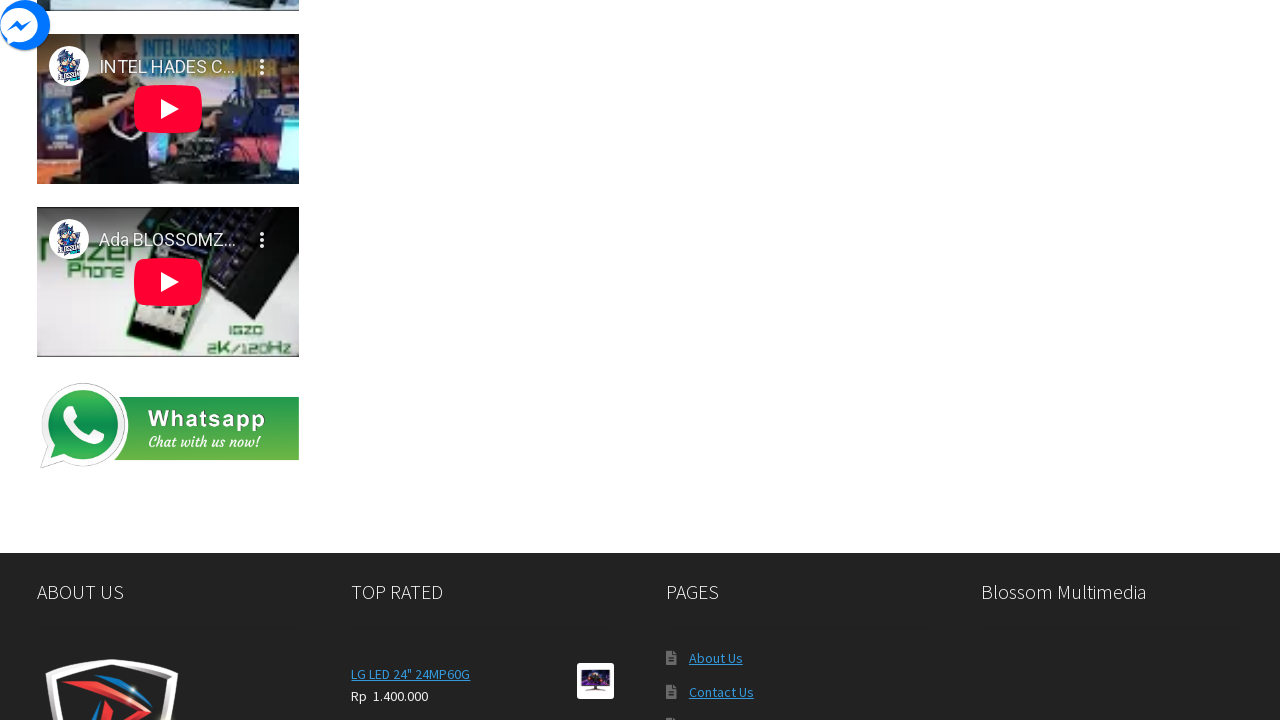

Closed product tab
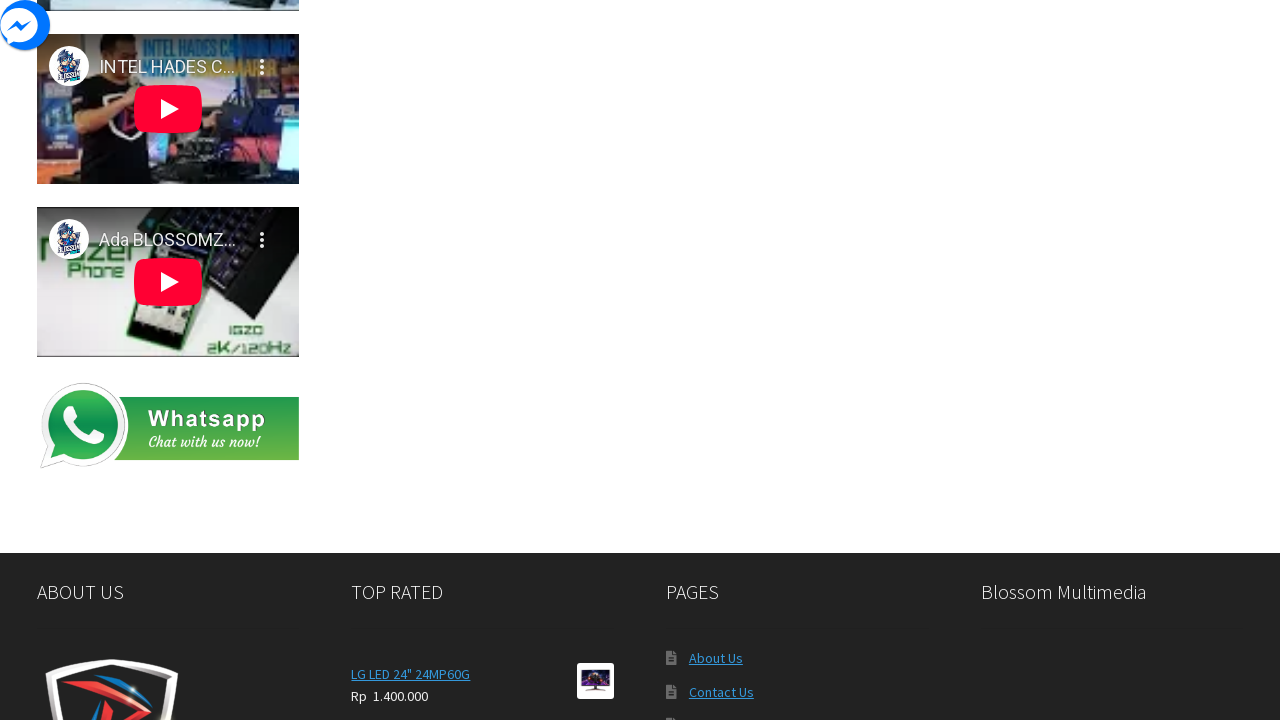

Waited 1 second between product tabs
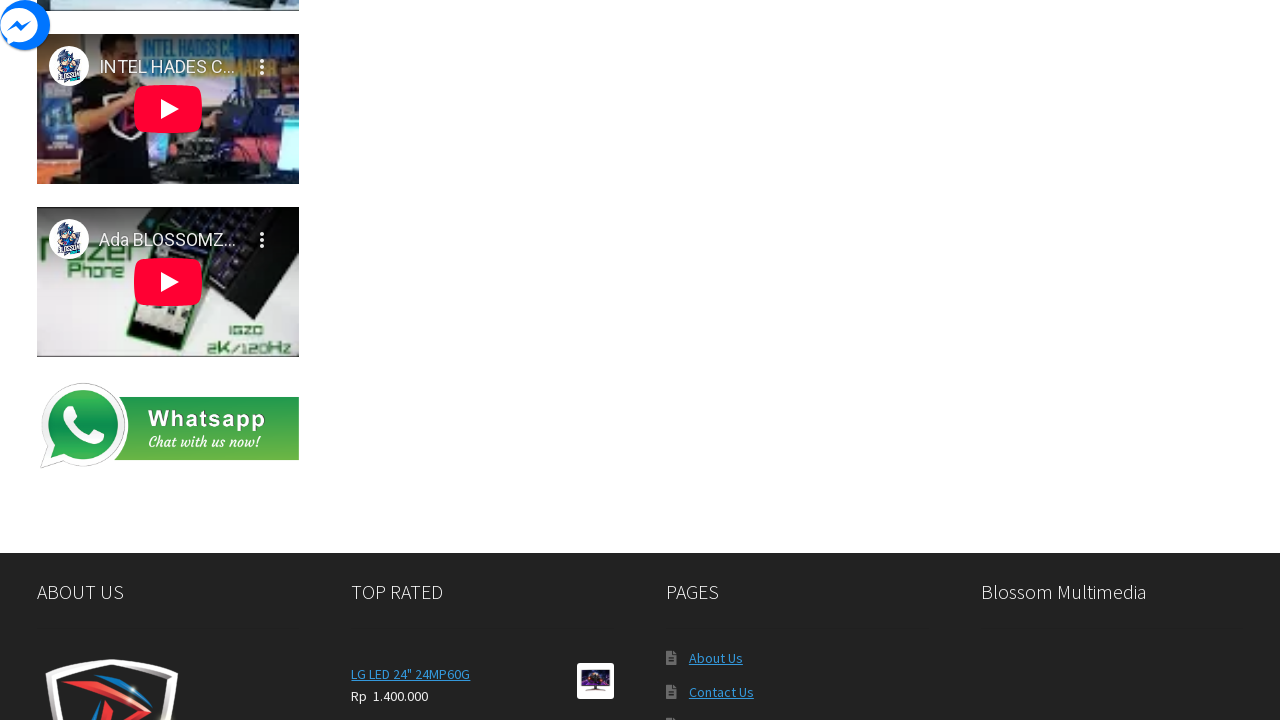

Opened new tab
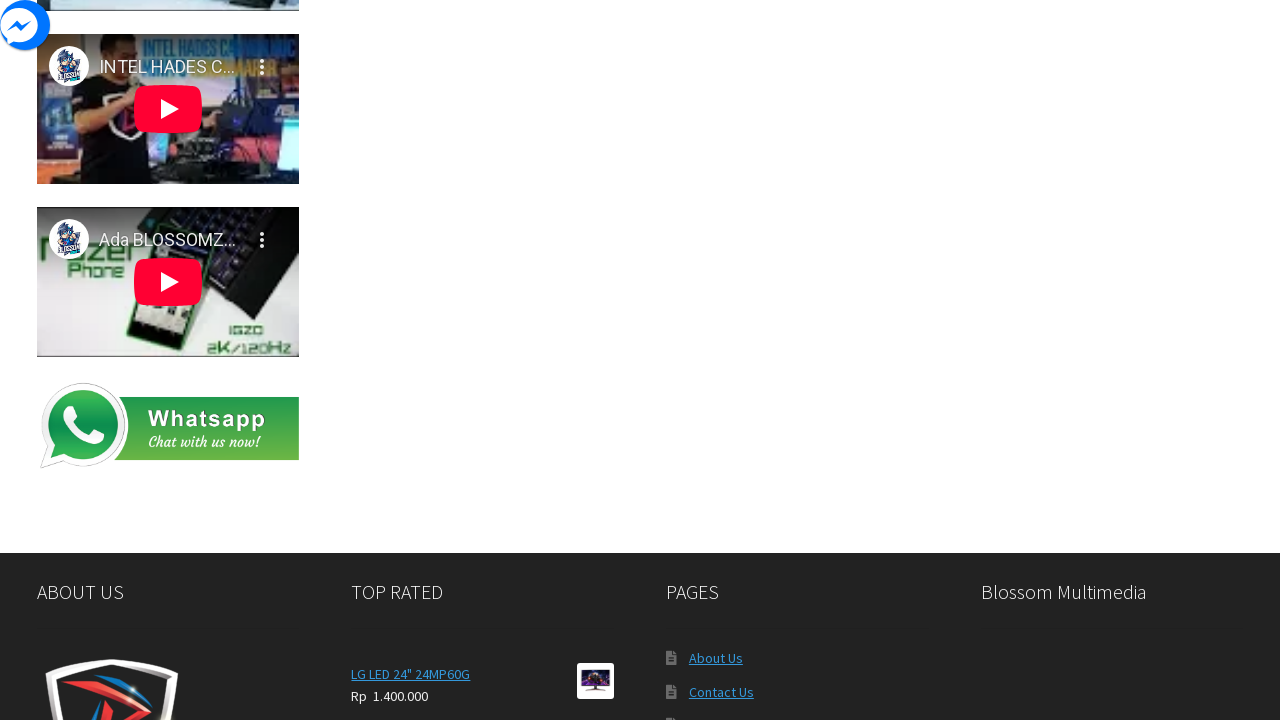

Navigated new tab to product: https://blossomzones.com/shop/mouse/hyperx-pulsefire-fuse-wireless-gaming-mouse/
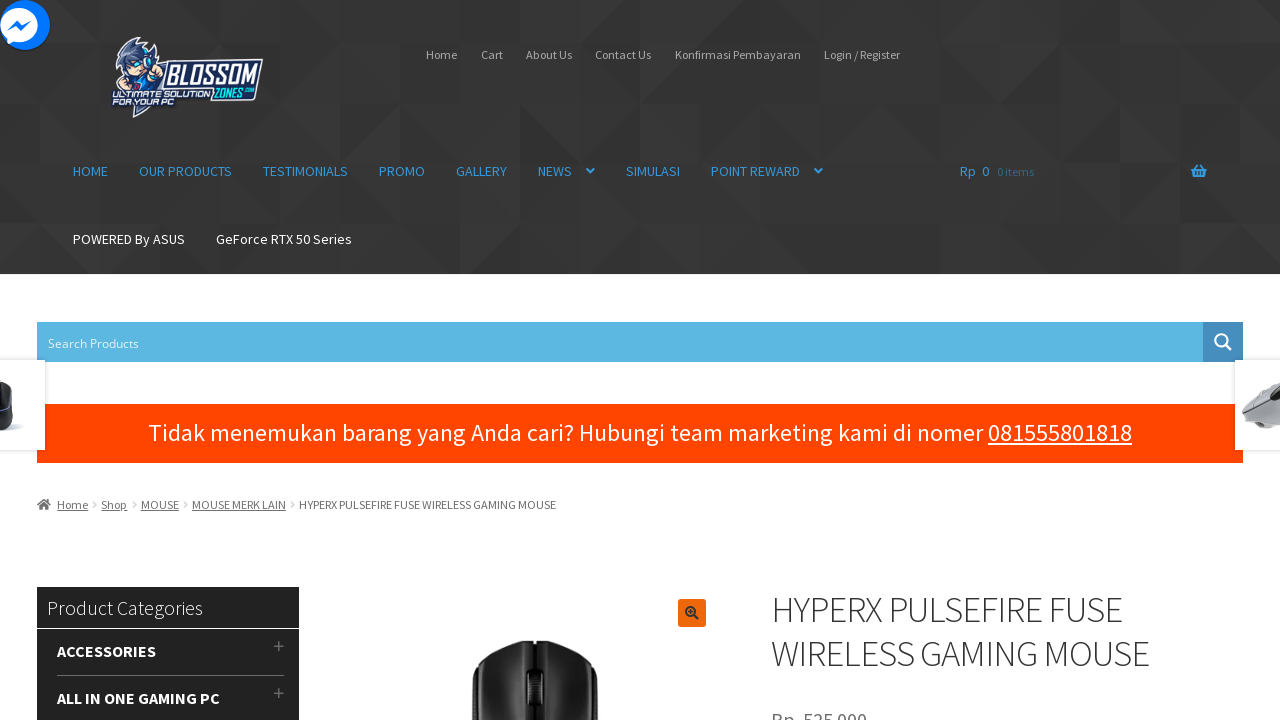

Waited 1 second to view product page
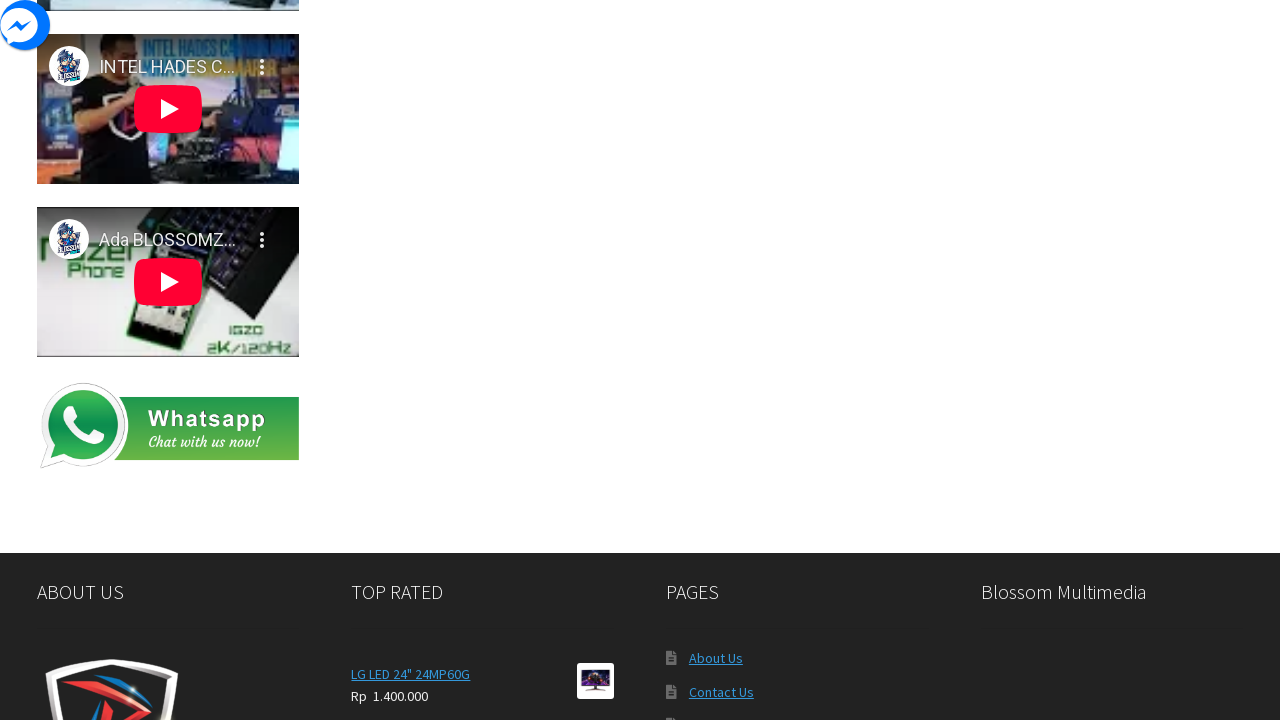

Closed product tab
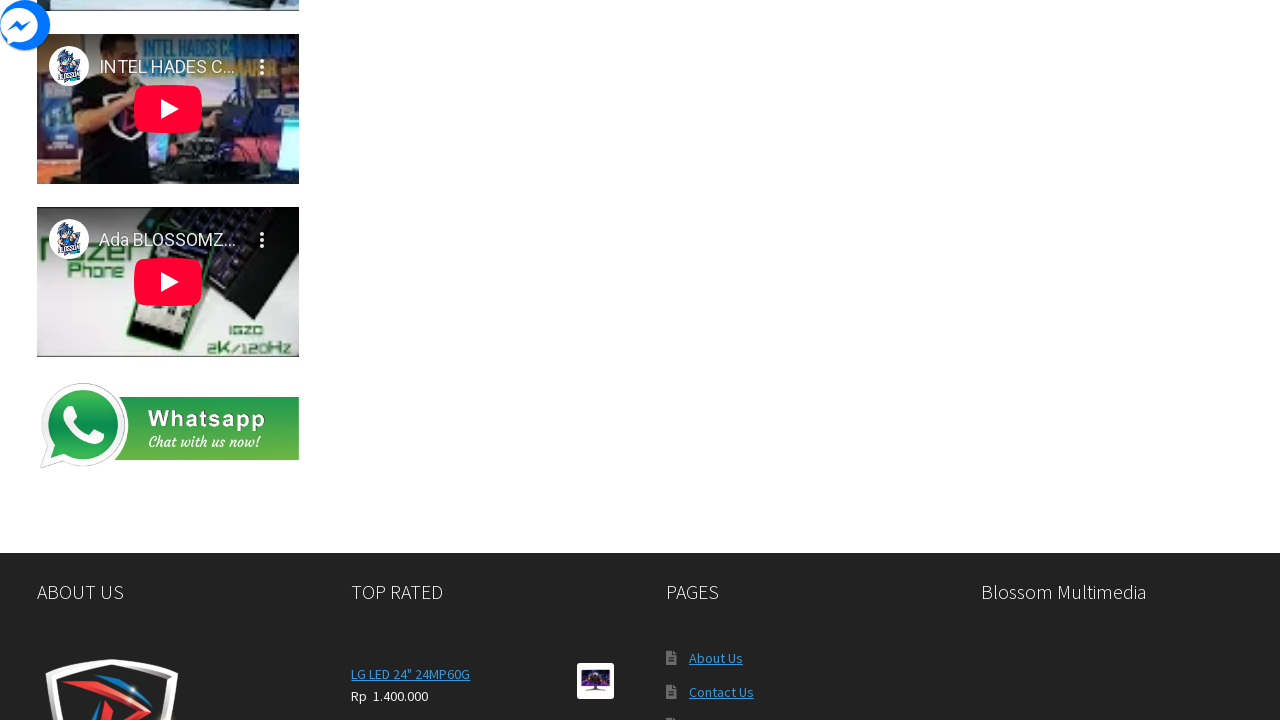

Waited 1 second between product tabs
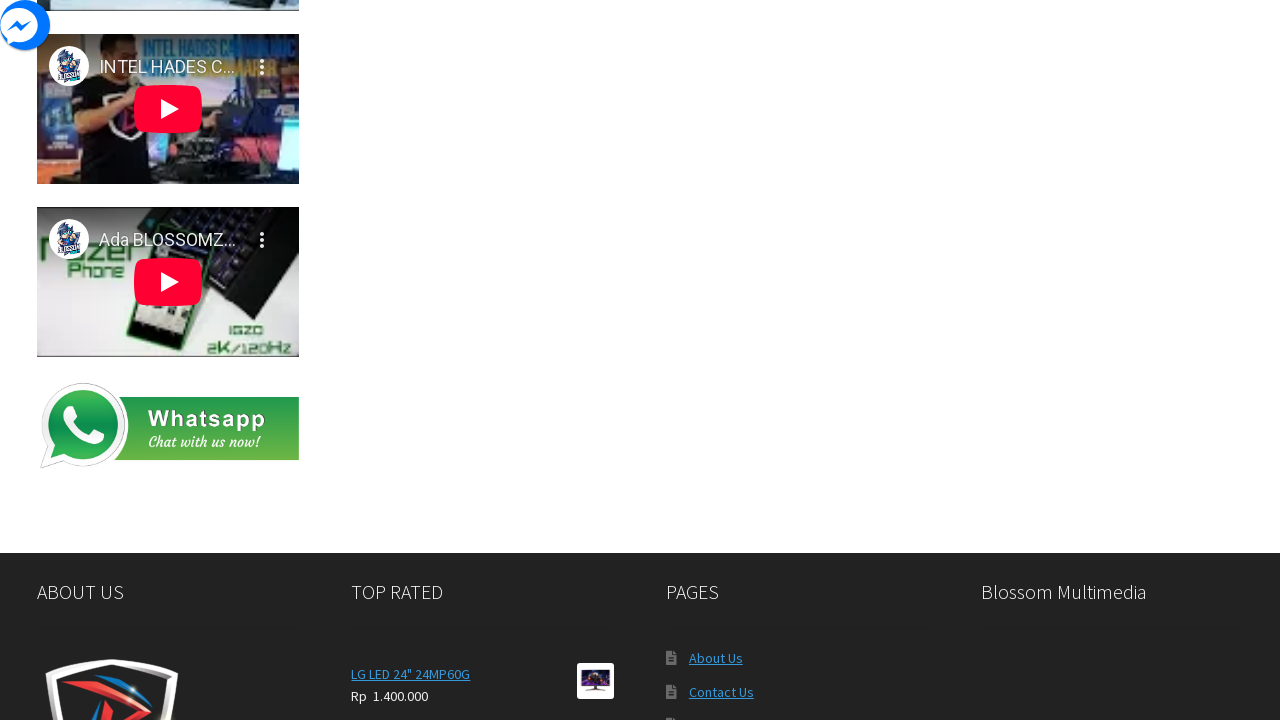

Opened new tab
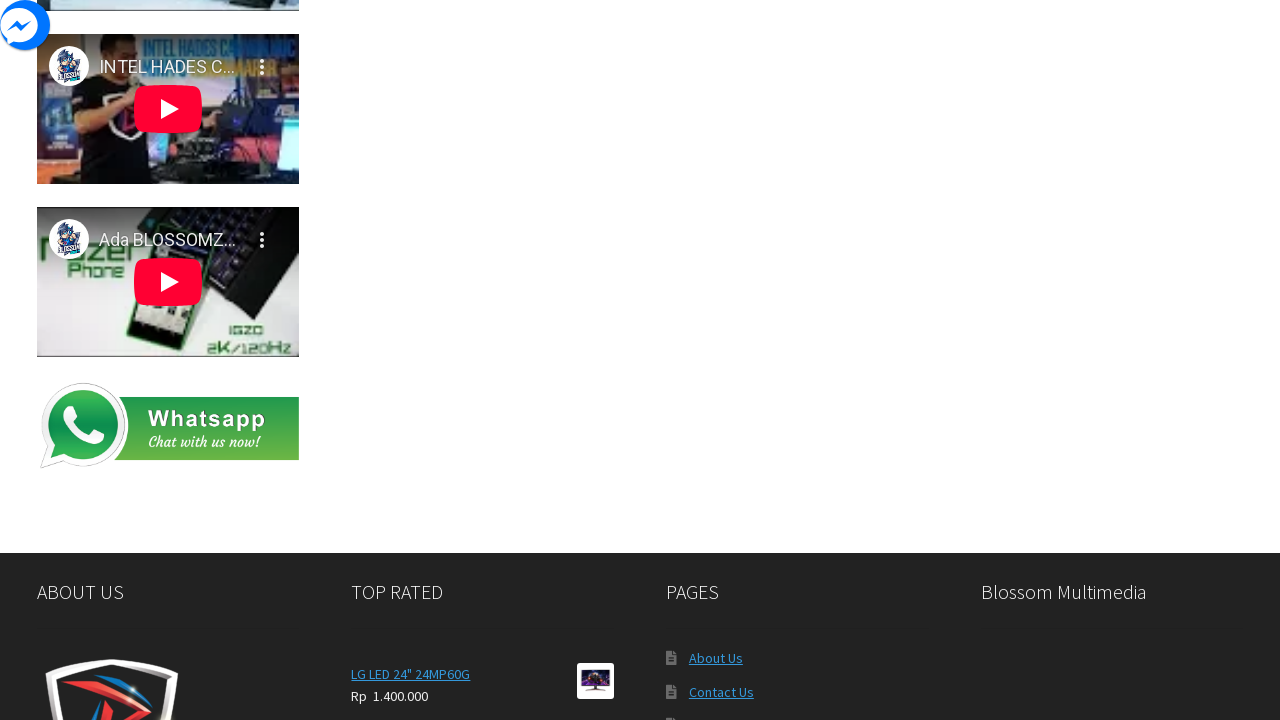

Navigated new tab to product: https://blossomzones.com/shop/mouse/rexus-g15-xierra-6d/
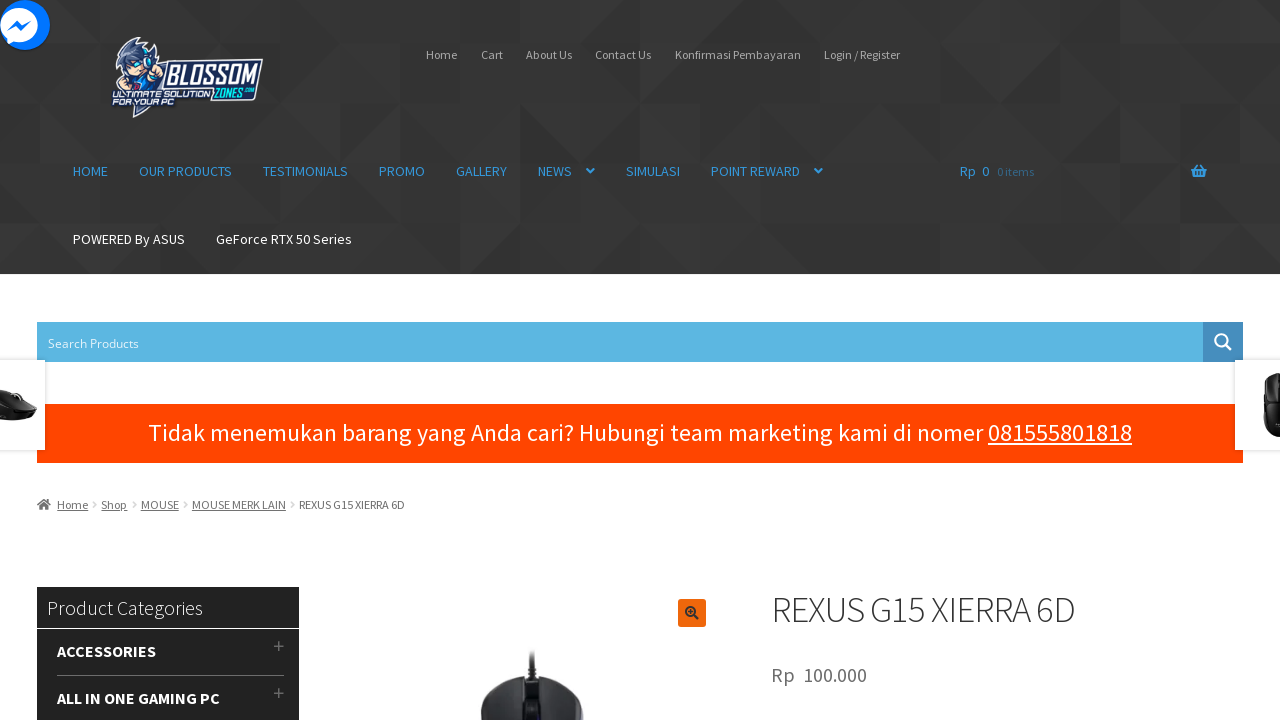

Waited 1 second to view product page
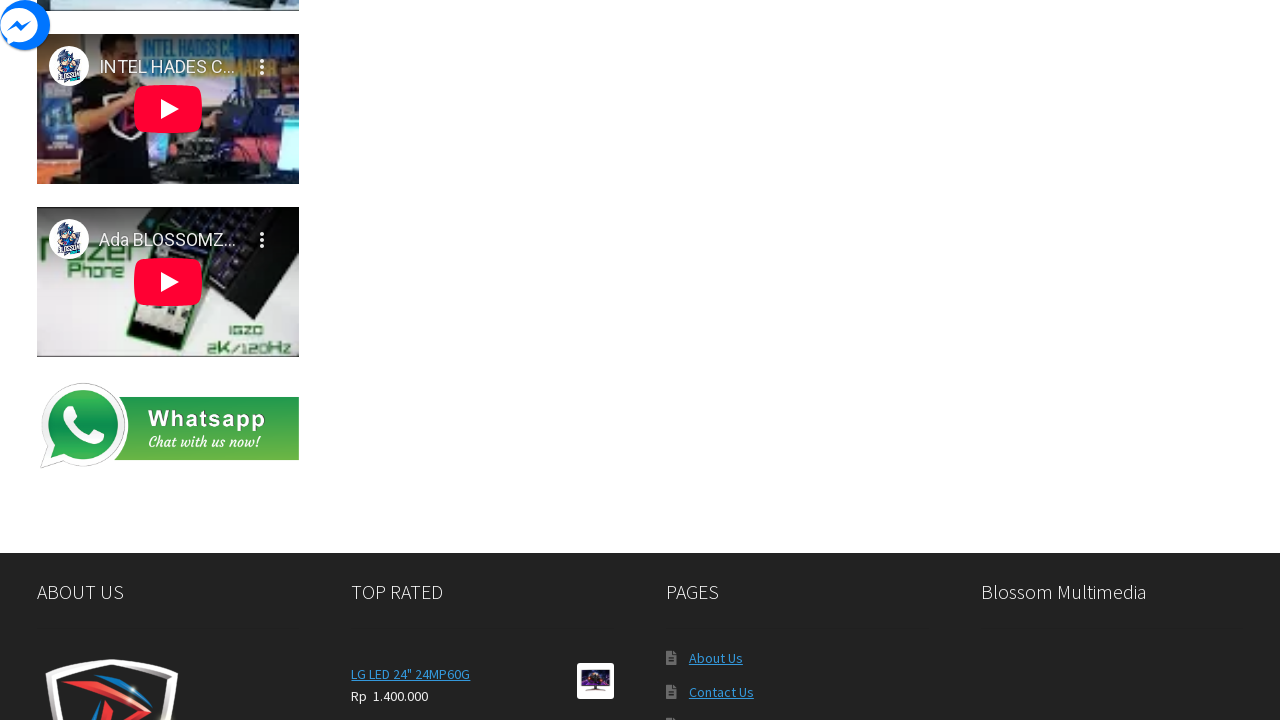

Closed product tab
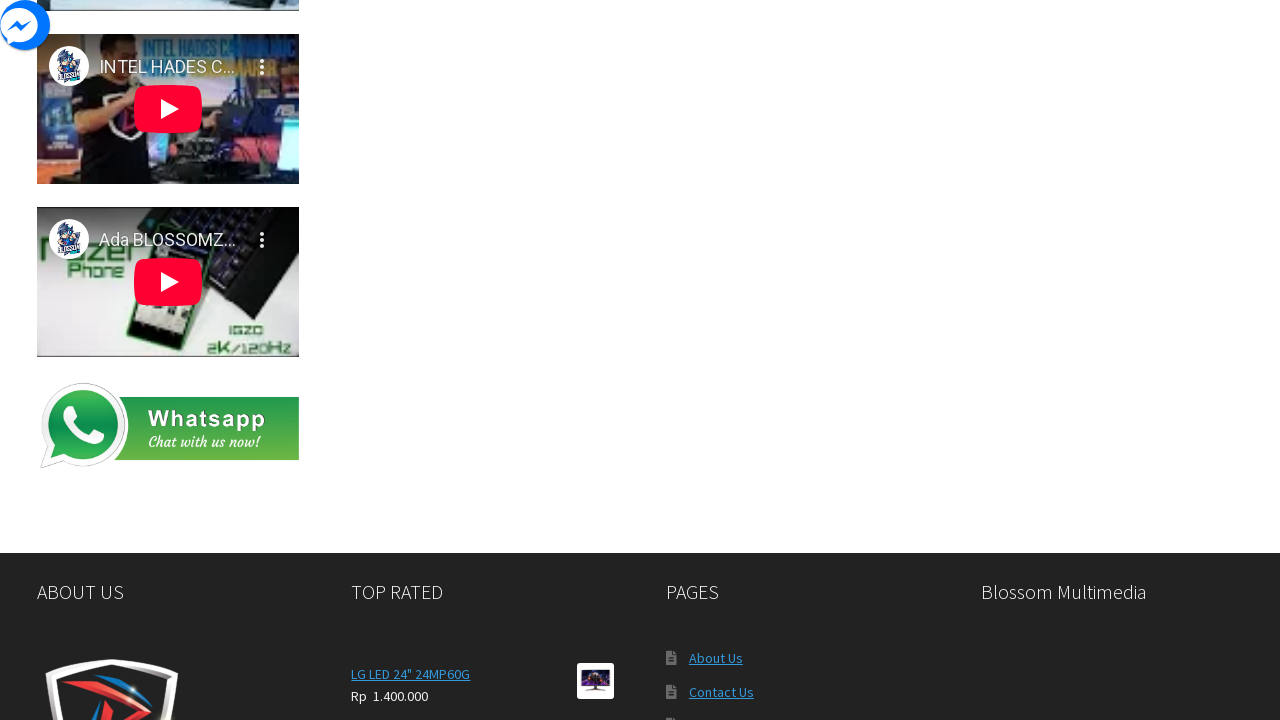

Waited 1 second between product tabs
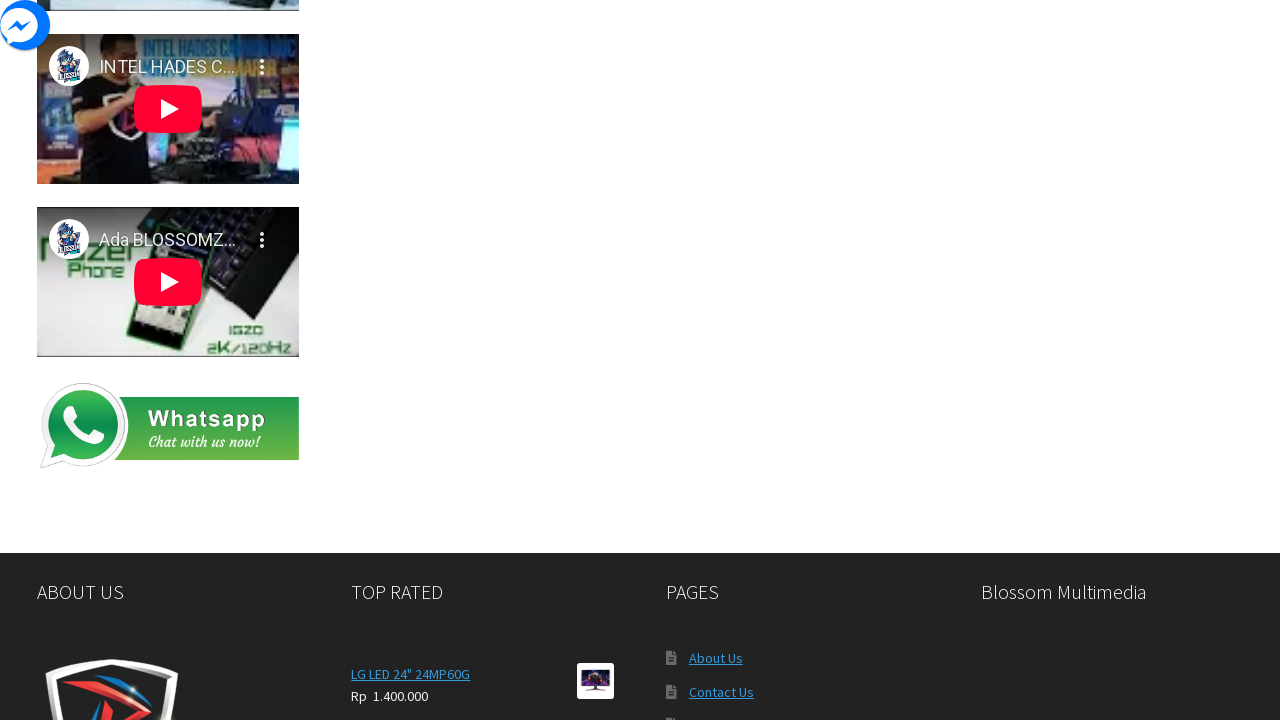

Opened new tab
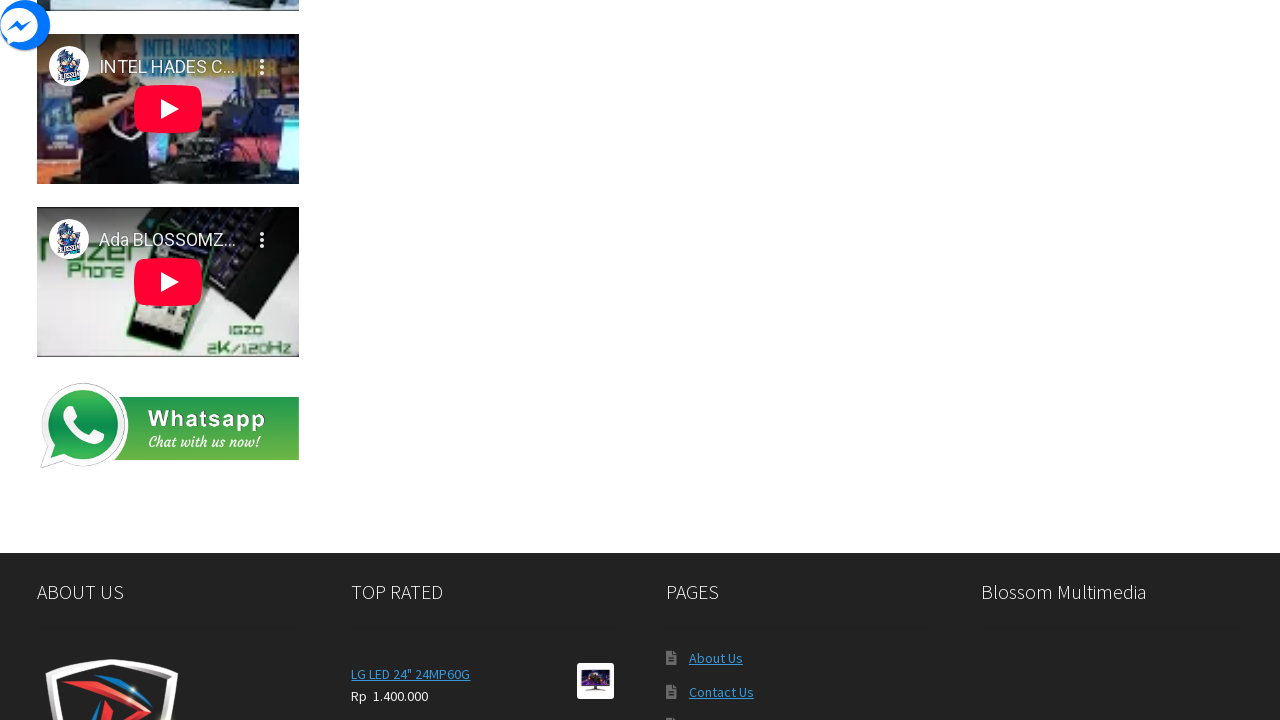

Navigated new tab to product: https://blossomzones.com/shop/mouse/logitech-g-pro-x-superlight-2c/
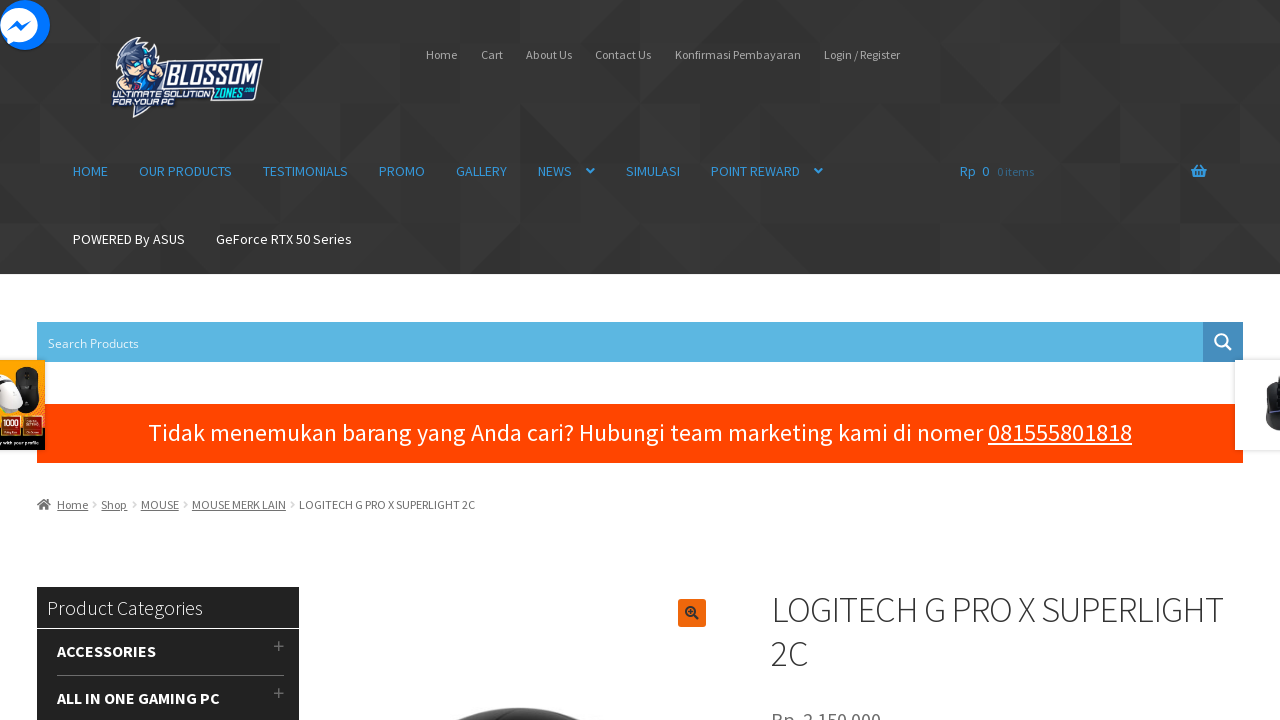

Waited 1 second to view product page
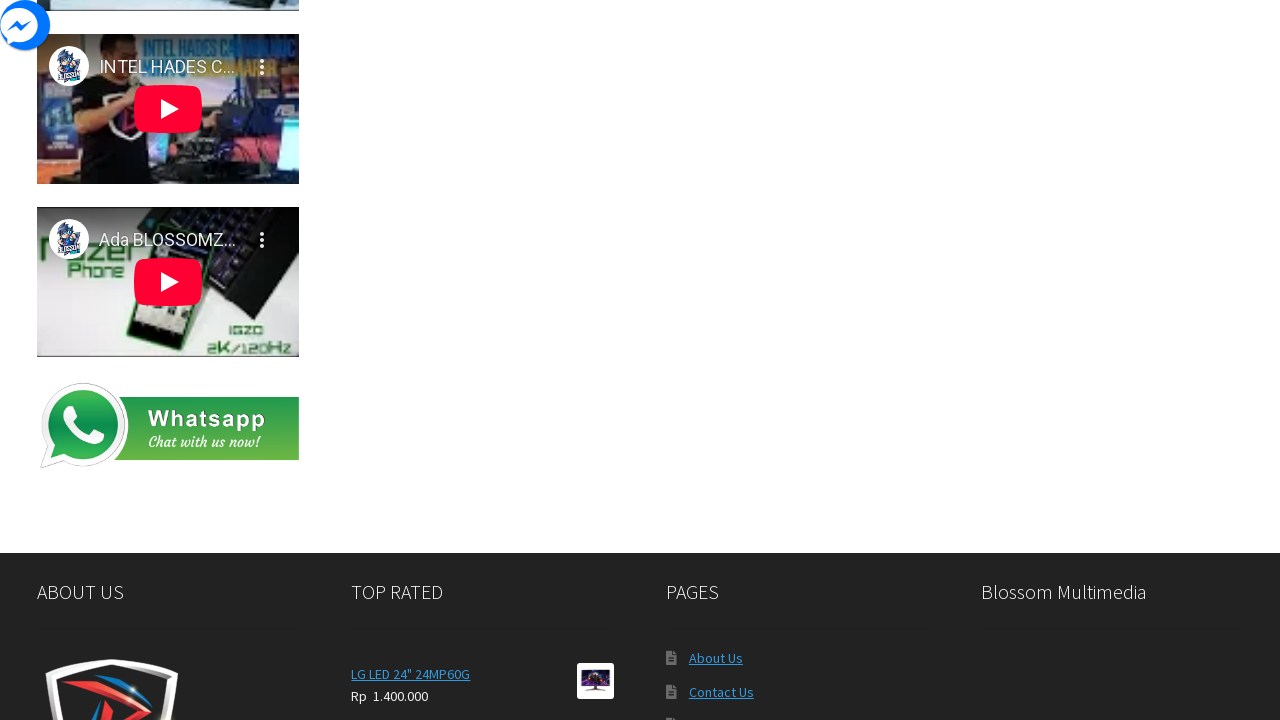

Closed product tab
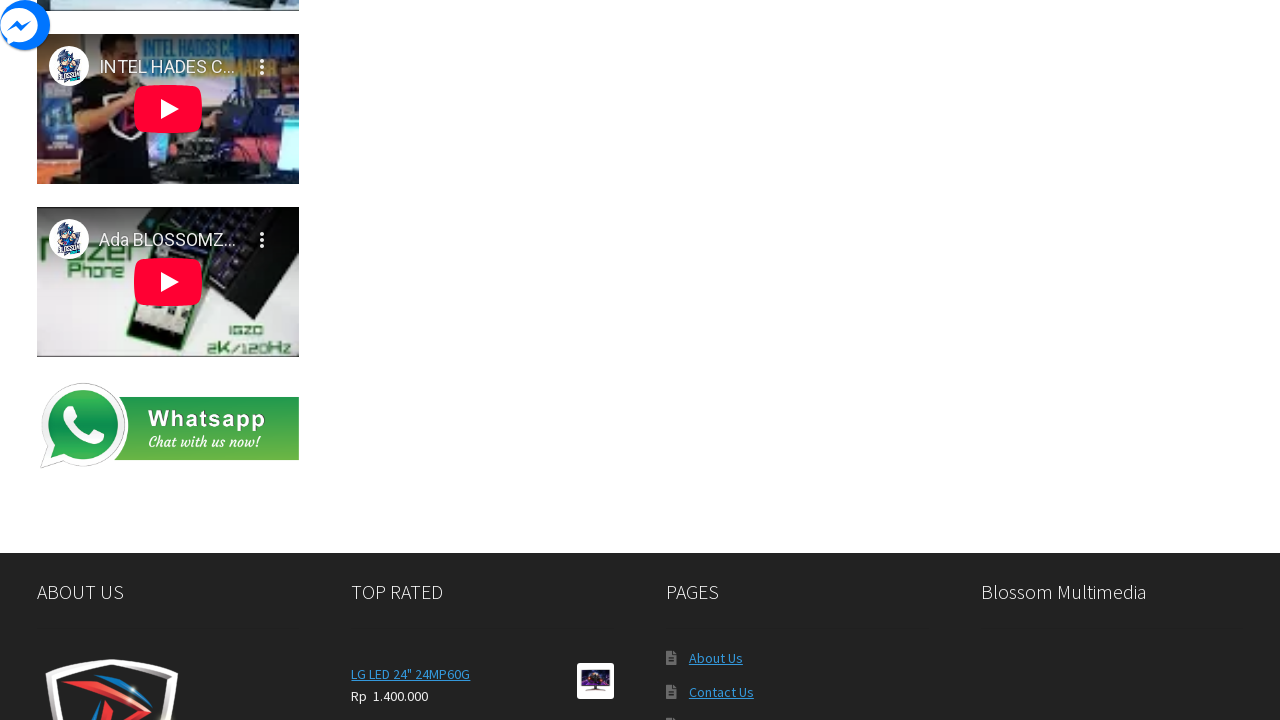

Waited 1 second between product tabs
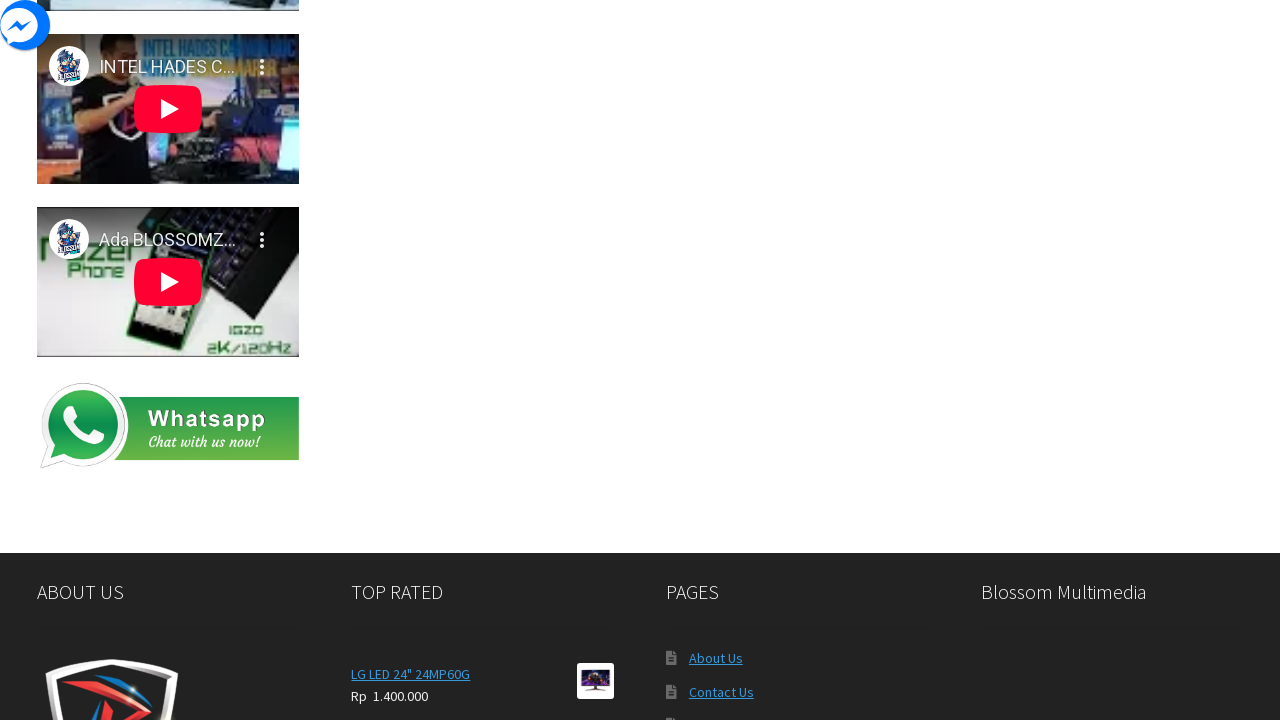

Opened new tab
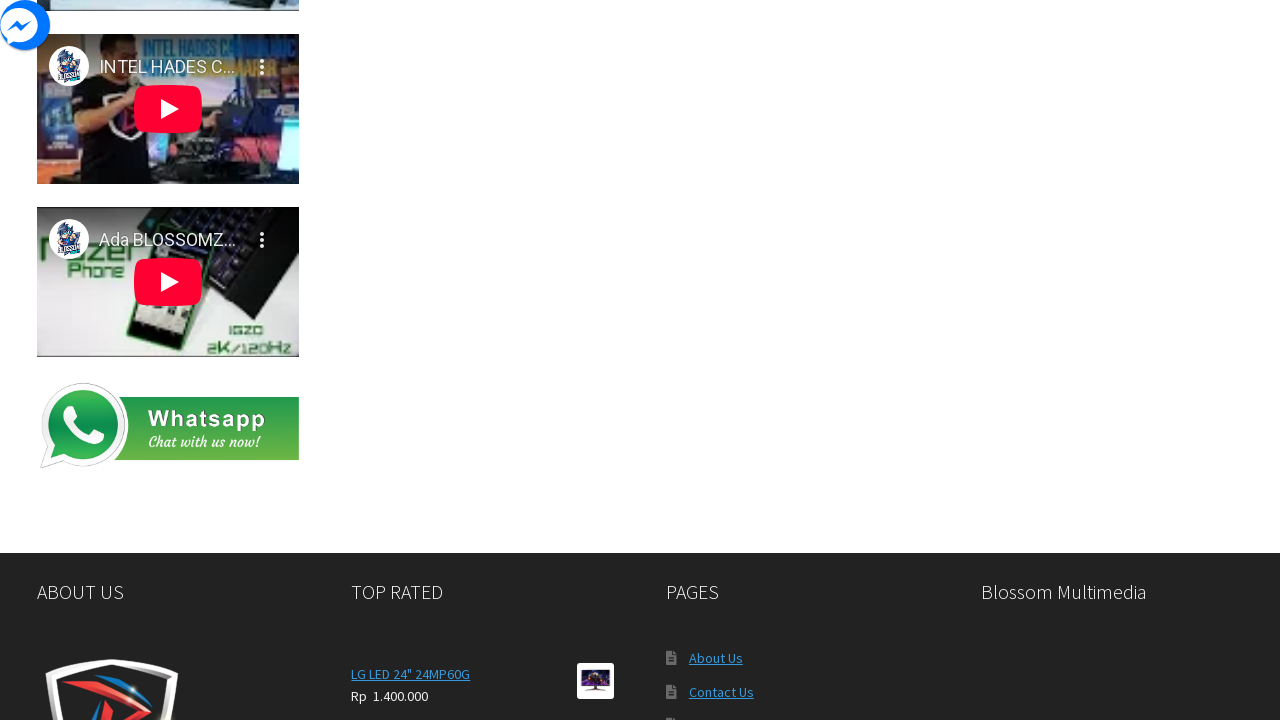

Navigated new tab to product: https://blossomzones.com/shop/mouse/ventuz-air-1-wireless-gaming-mouse-3in1/
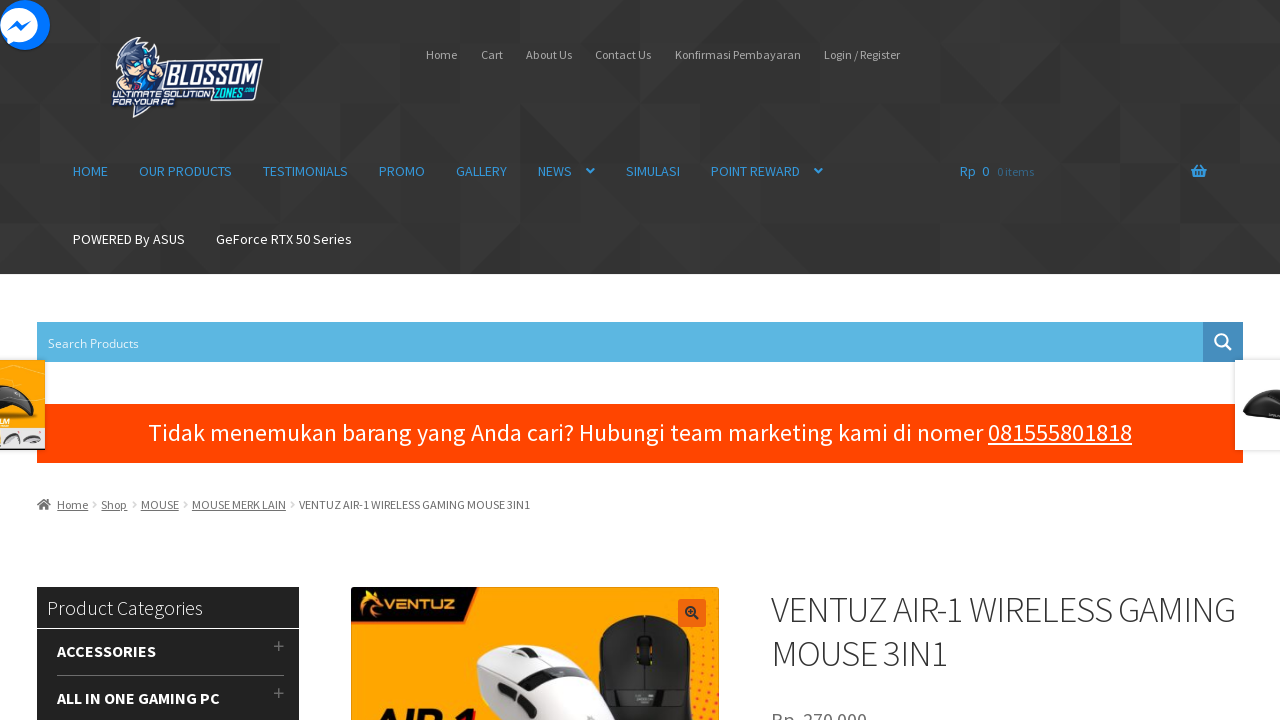

Waited 1 second to view product page
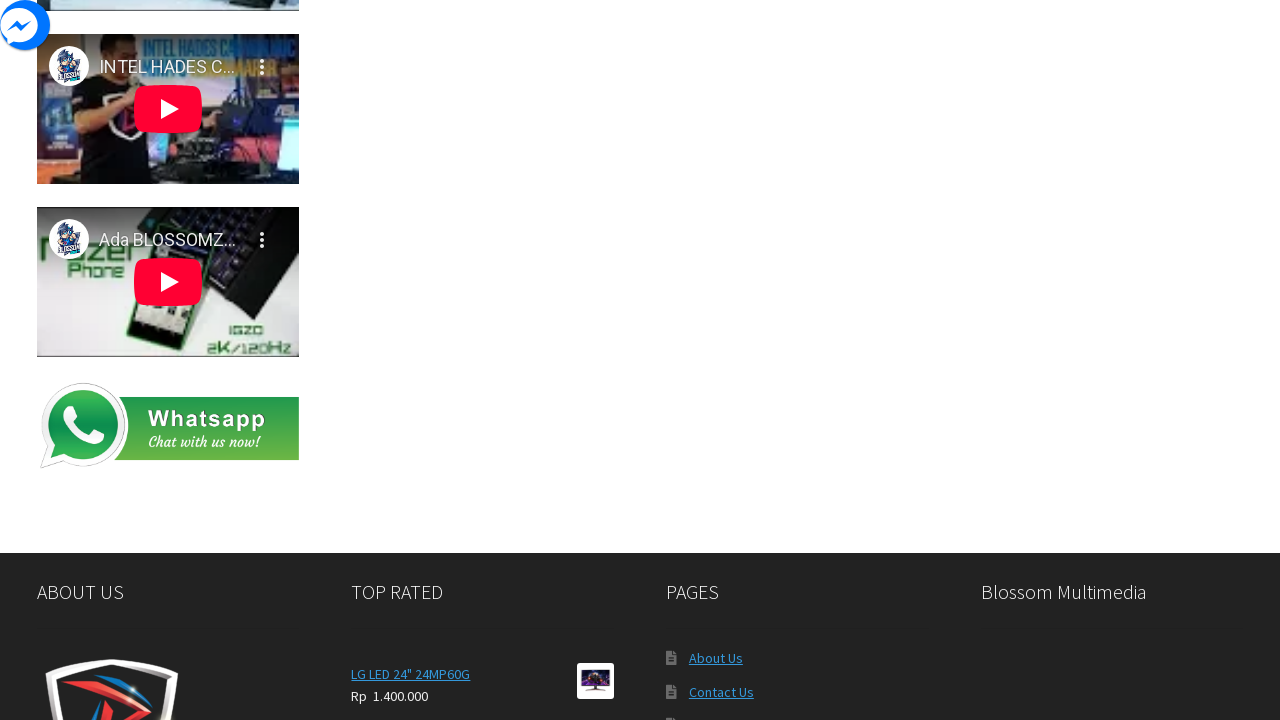

Closed product tab
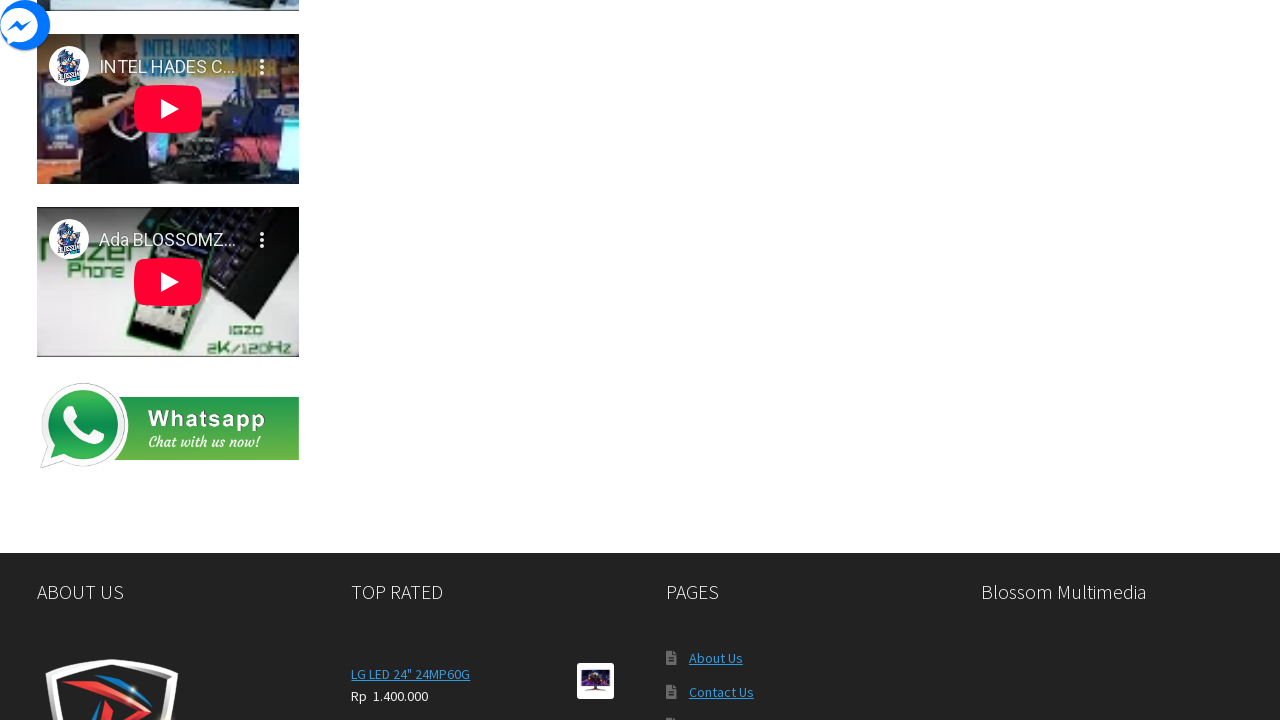

Waited 1 second between product tabs
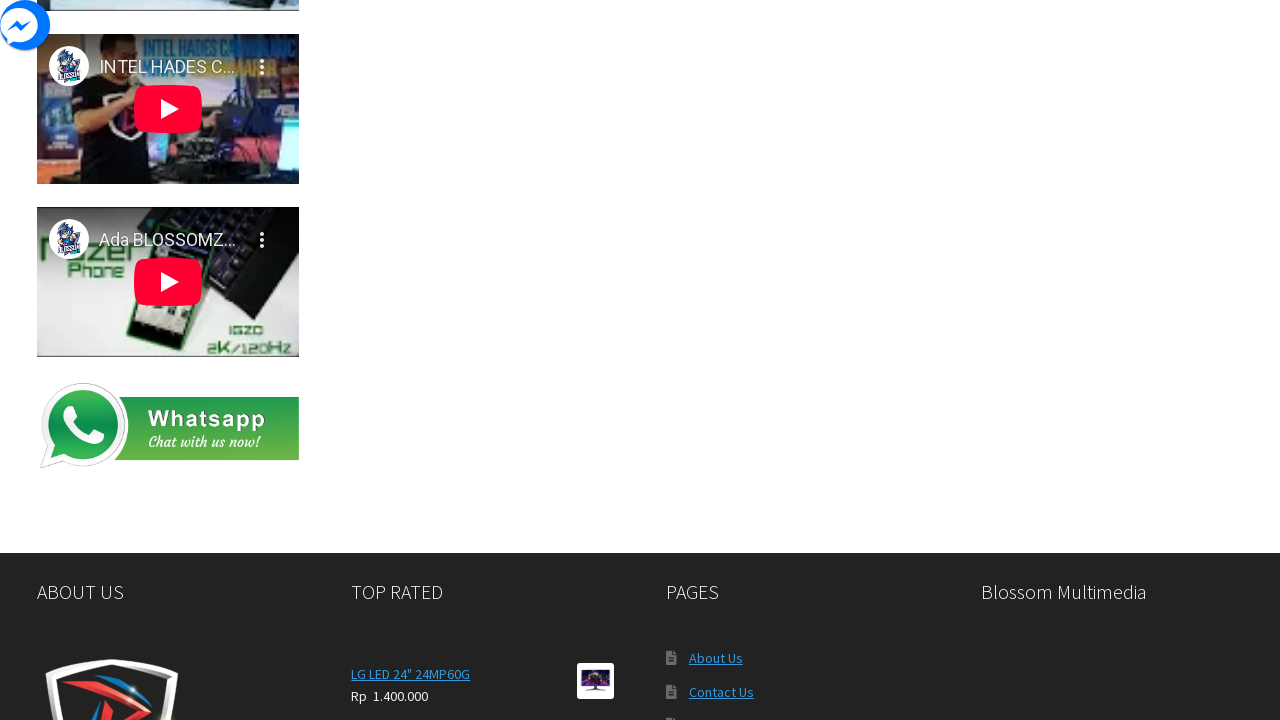

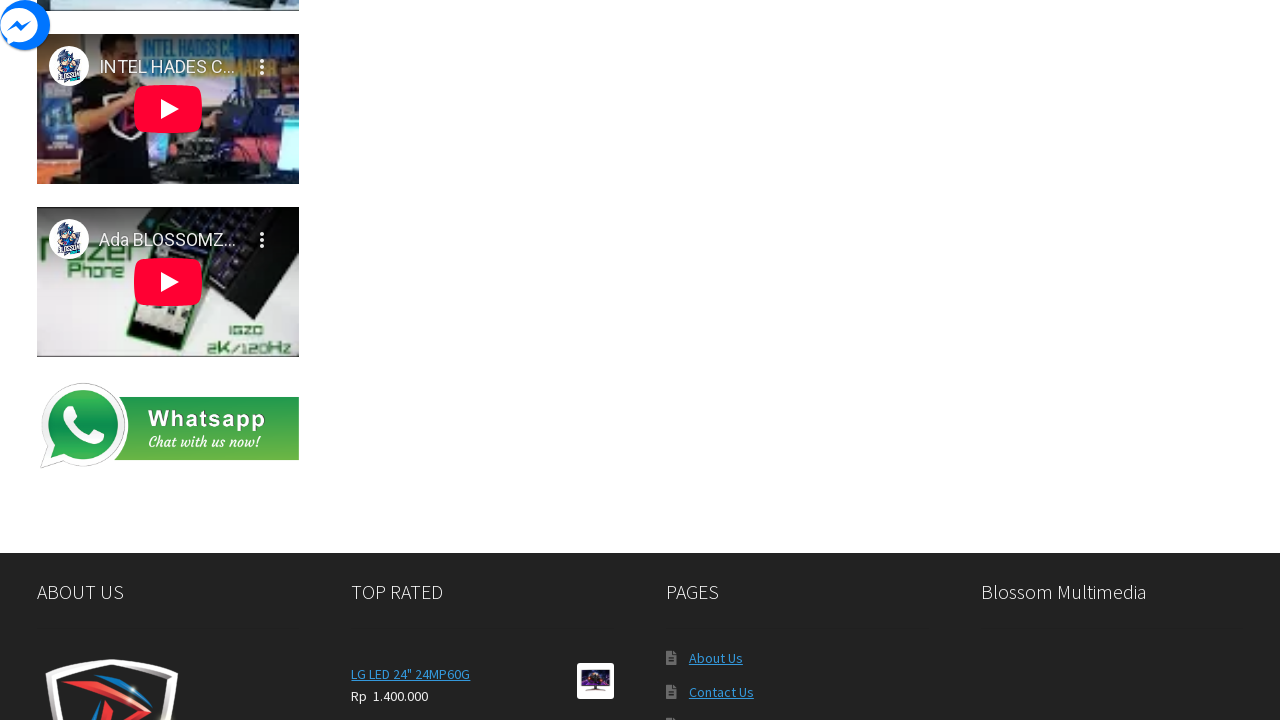